Tests slider navigation by clicking next and previous buttons repeatedly to verify slider behavior

Starting URL: https://nmu.org.ua/

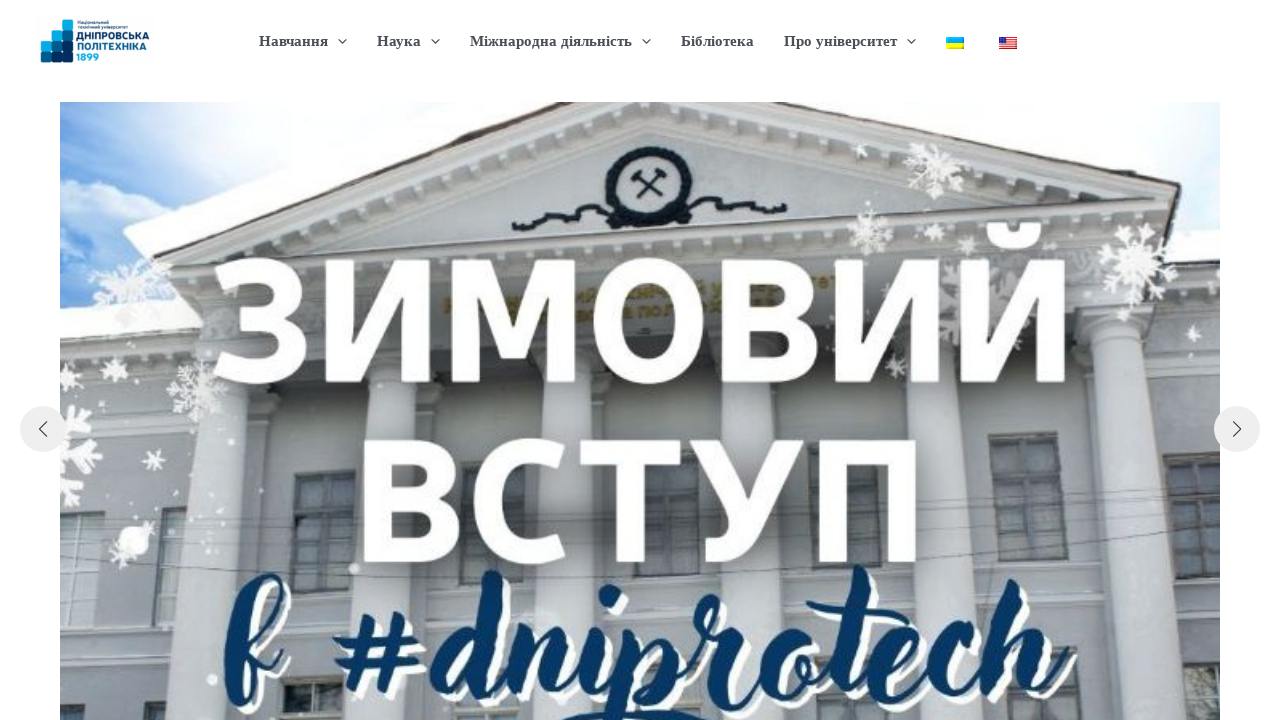

Retrieved next button class attribute to check if disabled
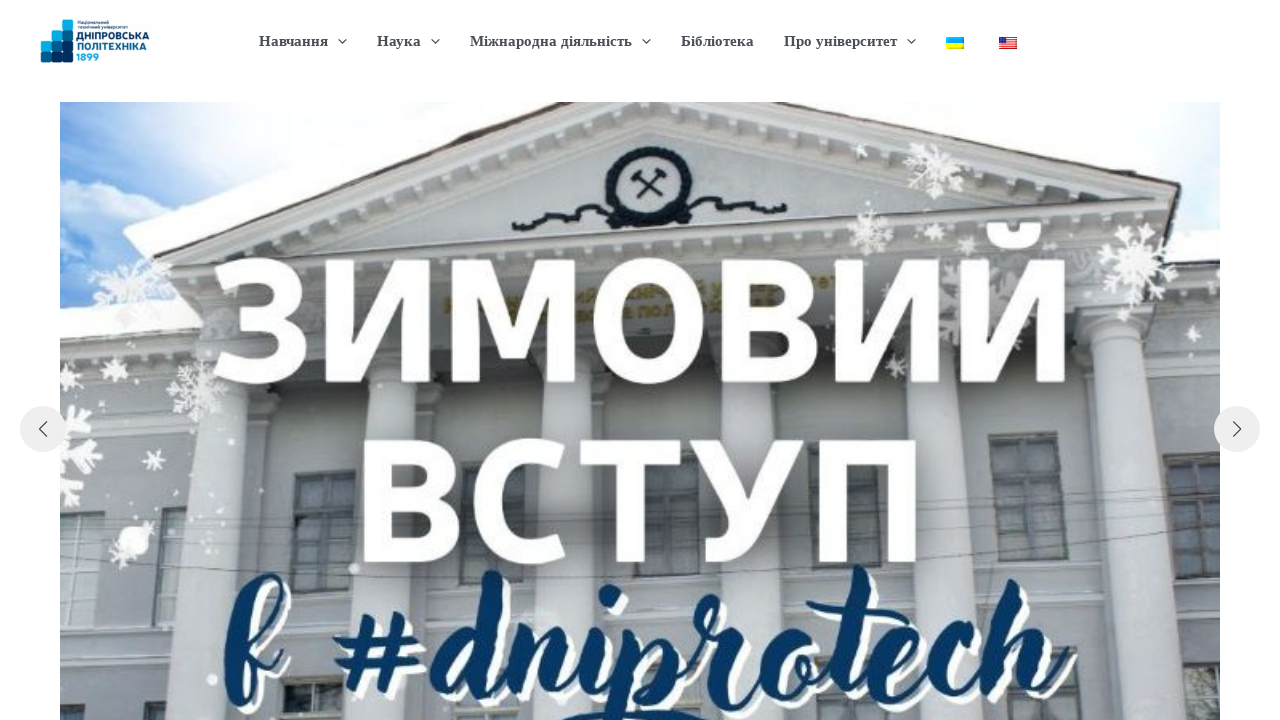

Clicked next button to navigate slider forward at (1237, 429) on .swiper-button-next
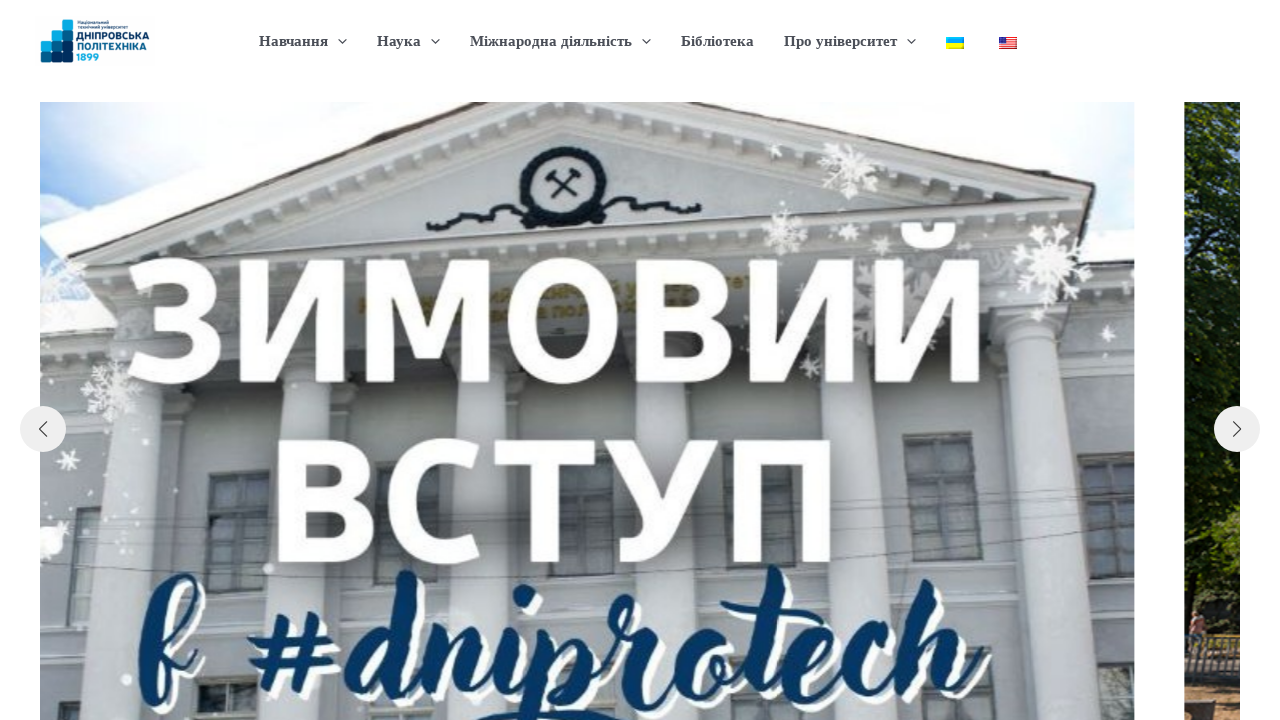

Waited 500ms for slider animation to complete
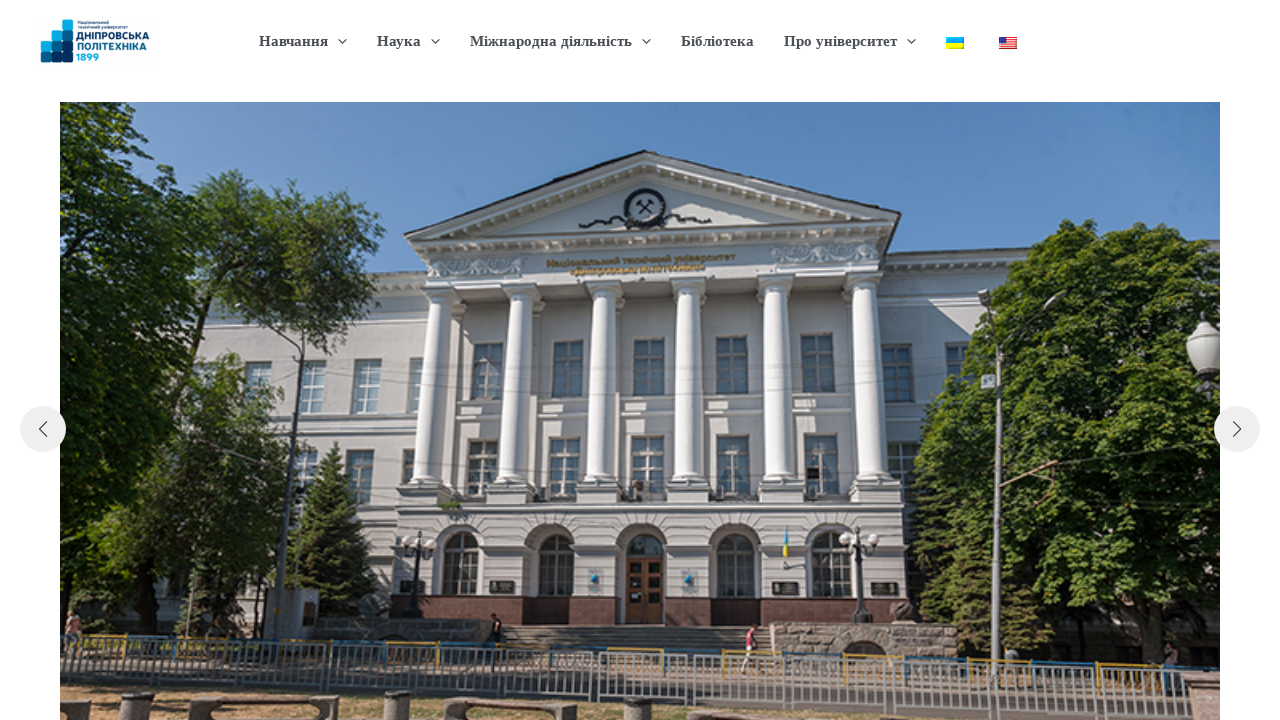

Retrieved next button class attribute to check if disabled
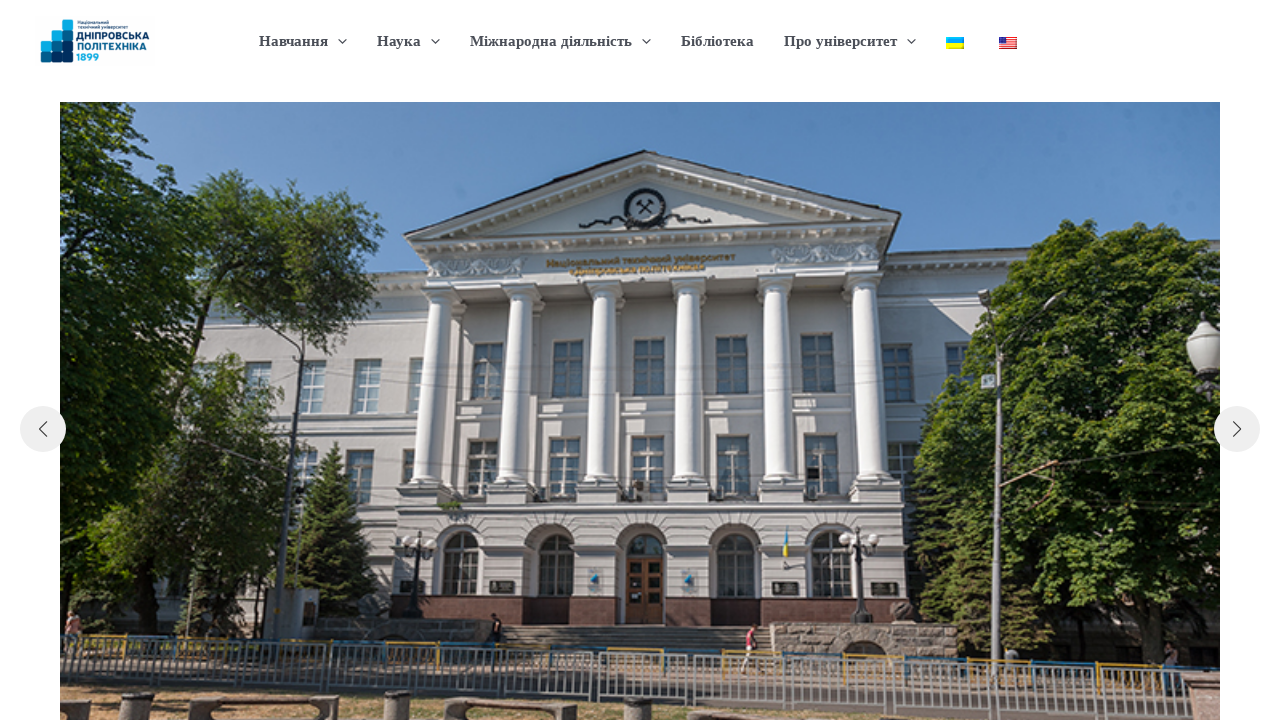

Clicked next button to navigate slider forward at (1237, 429) on .swiper-button-next
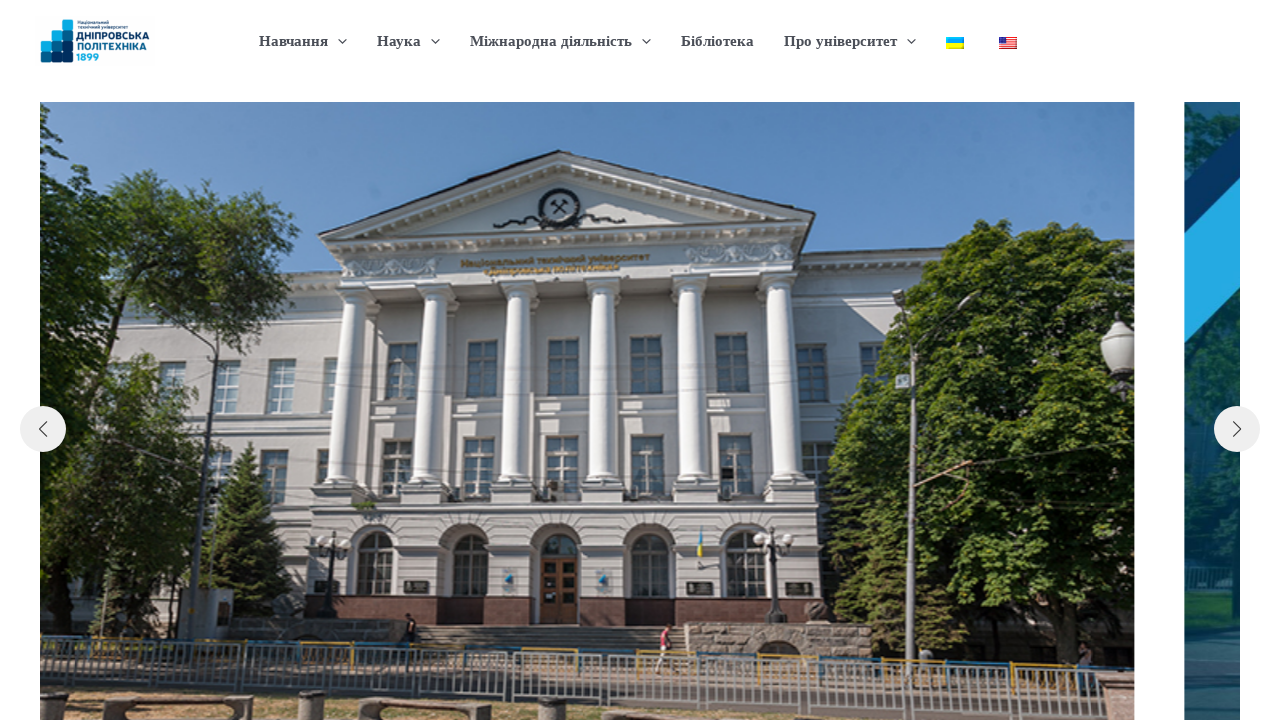

Waited 500ms for slider animation to complete
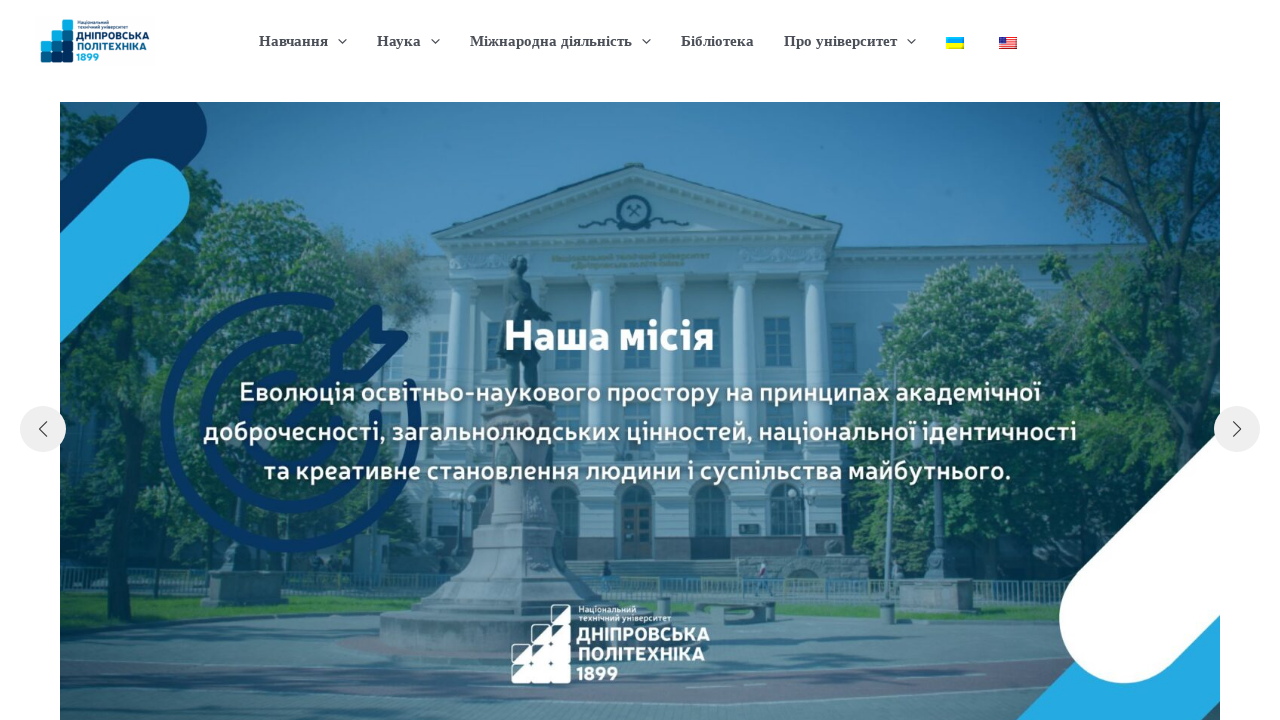

Retrieved next button class attribute to check if disabled
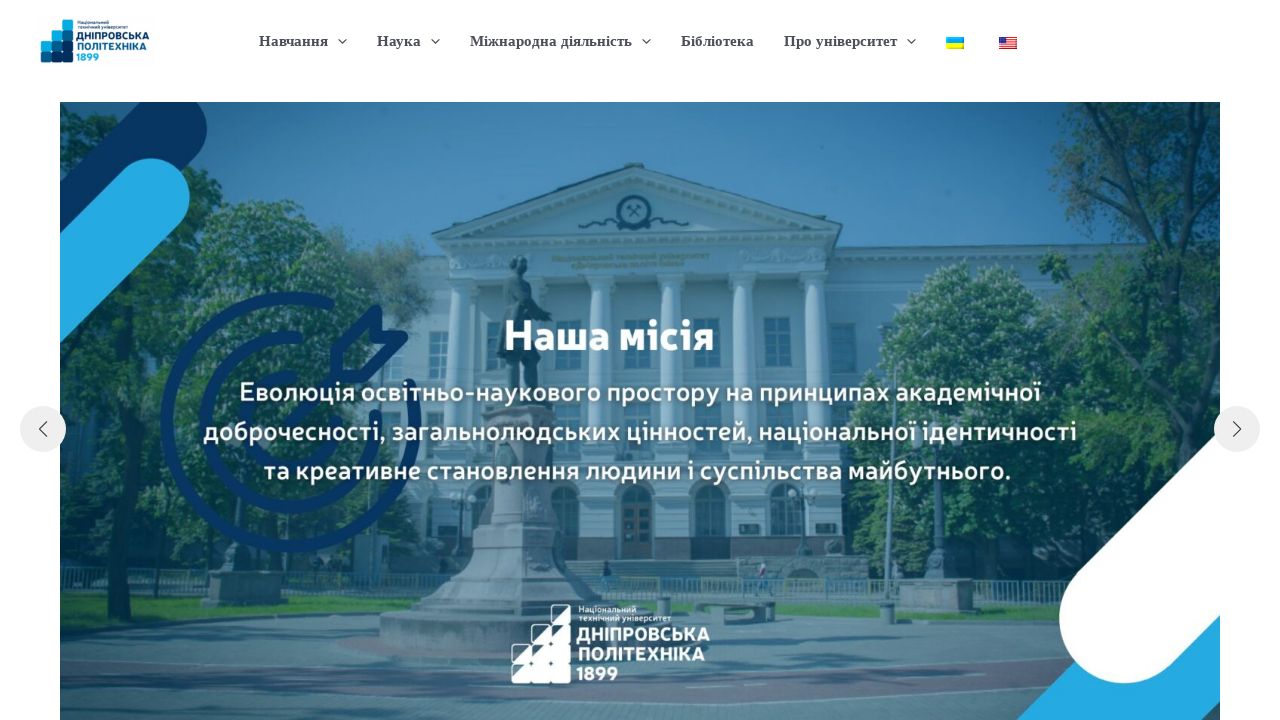

Clicked next button to navigate slider forward at (1237, 429) on .swiper-button-next
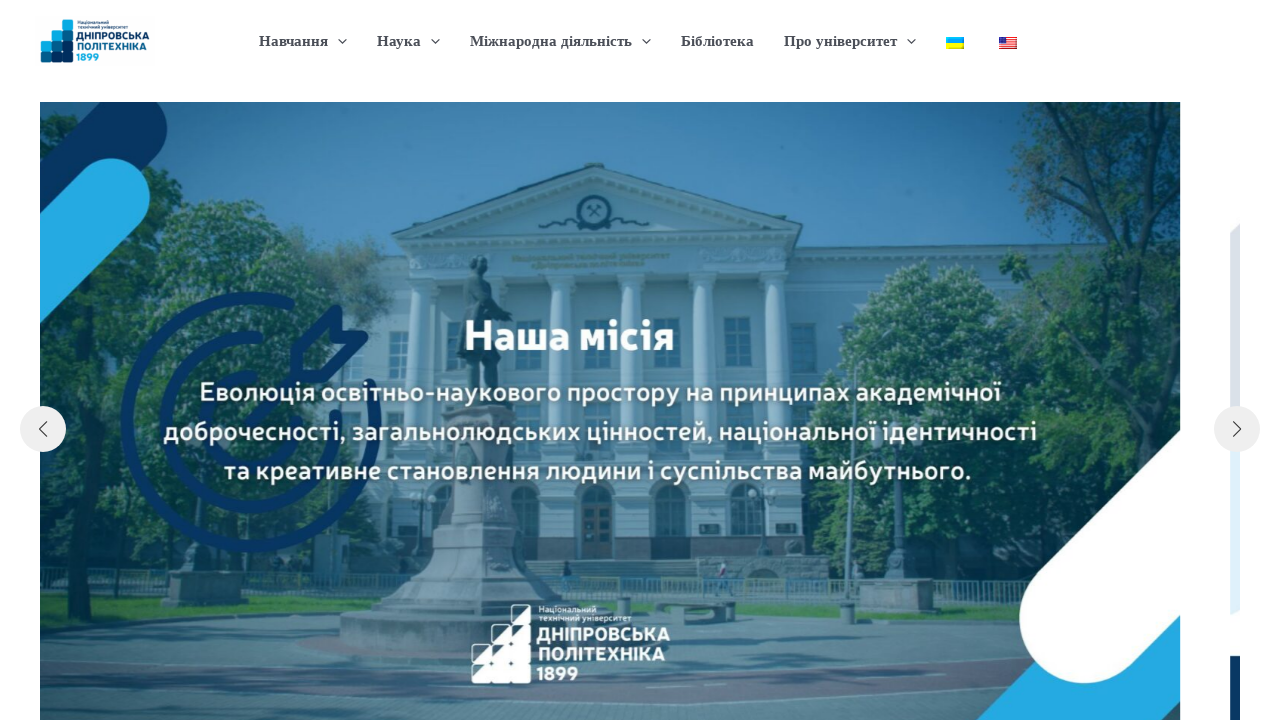

Waited 500ms for slider animation to complete
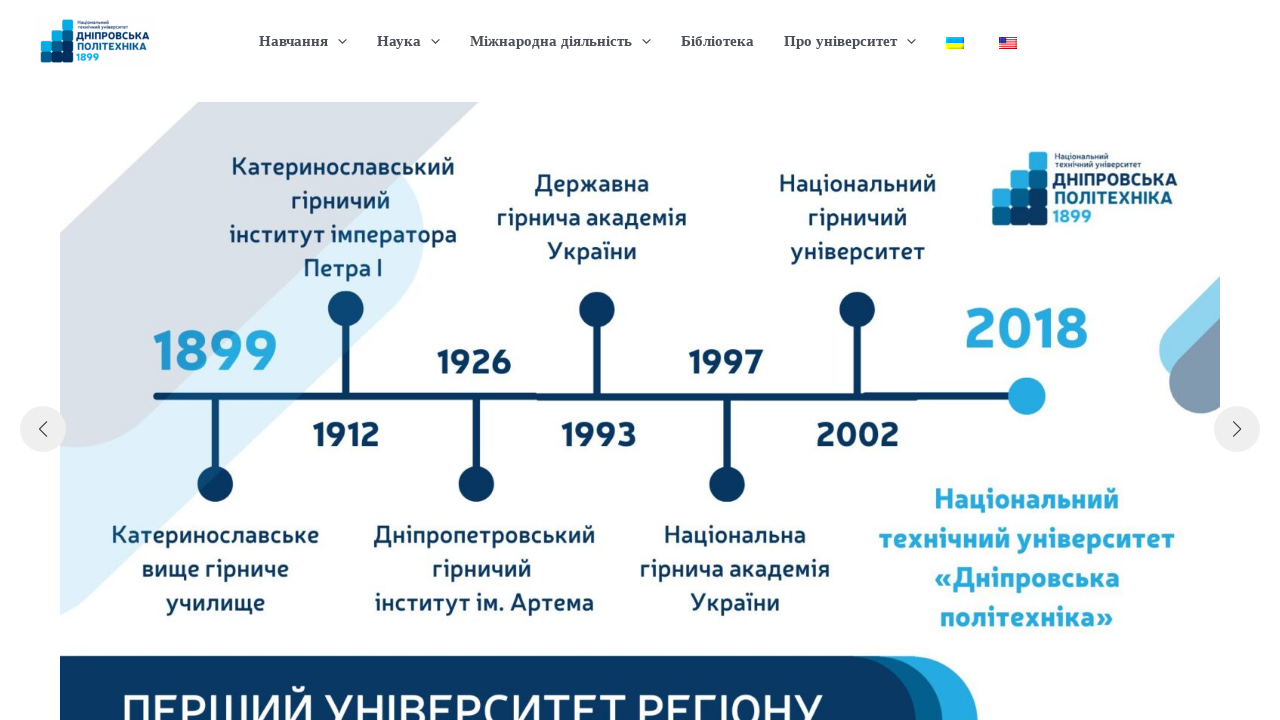

Retrieved next button class attribute to check if disabled
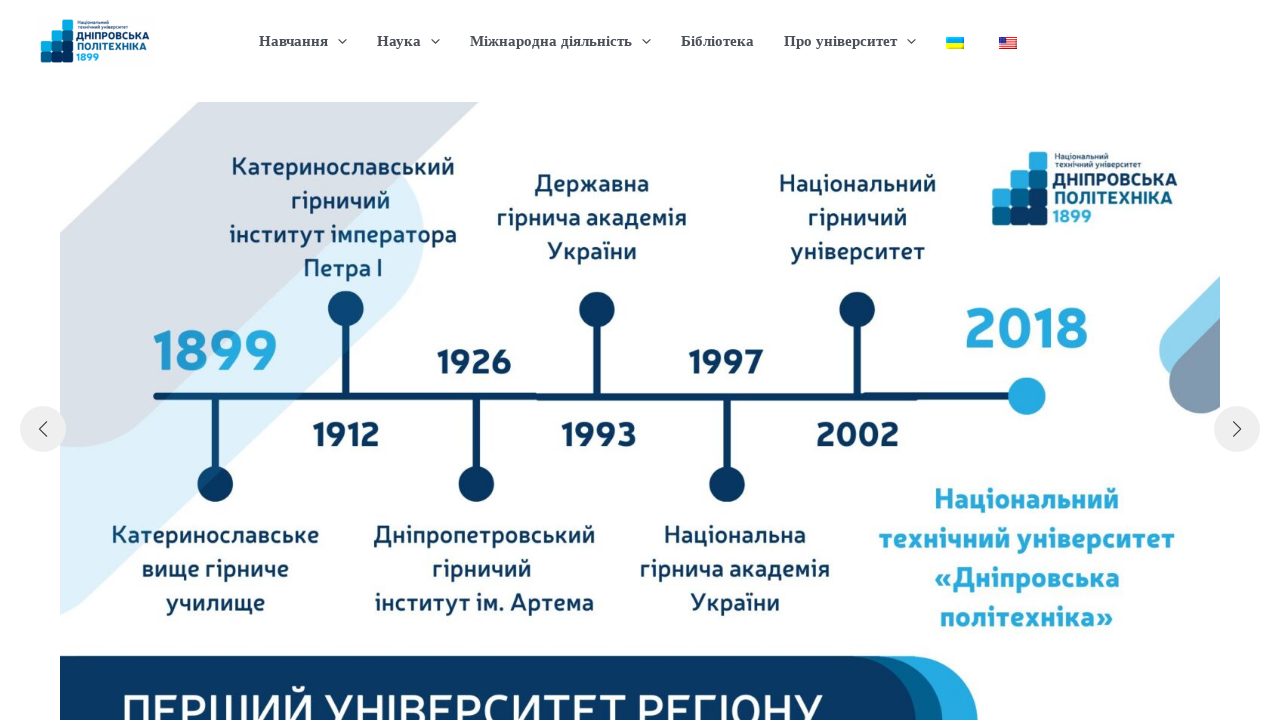

Clicked next button to navigate slider forward at (1237, 429) on .swiper-button-next
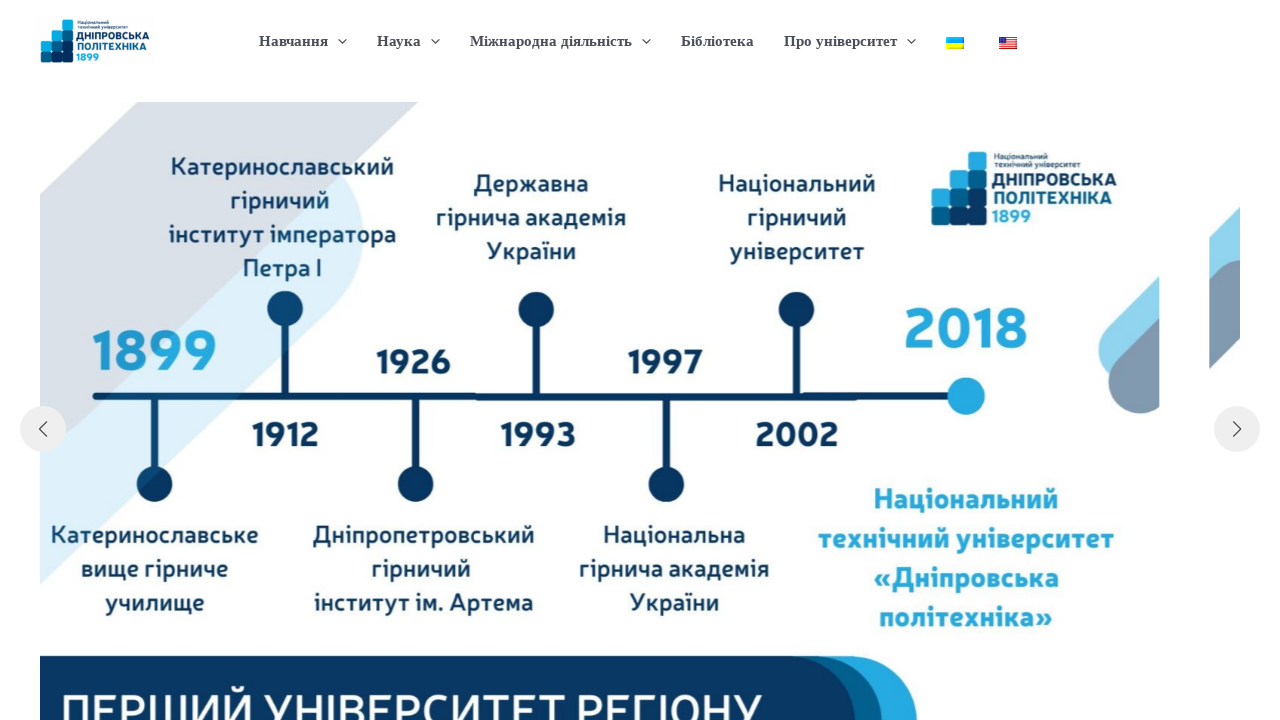

Waited 500ms for slider animation to complete
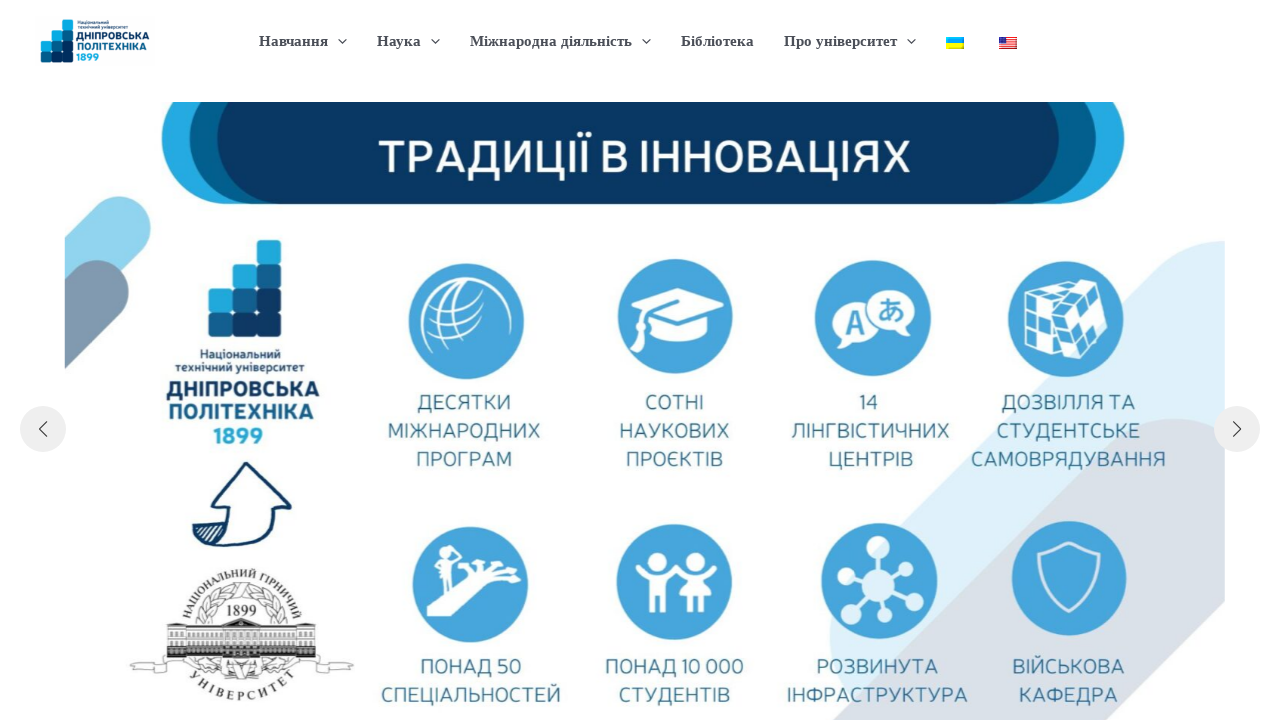

Retrieved next button class attribute to check if disabled
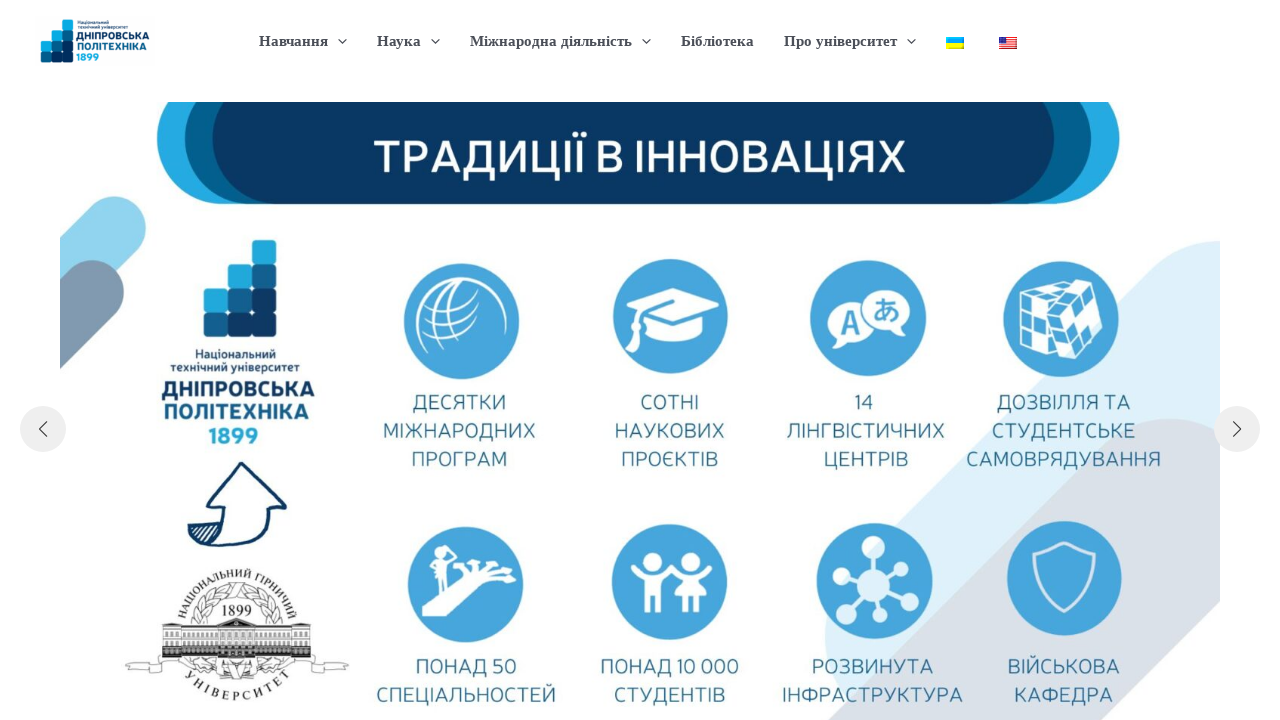

Clicked next button to navigate slider forward at (1237, 429) on .swiper-button-next
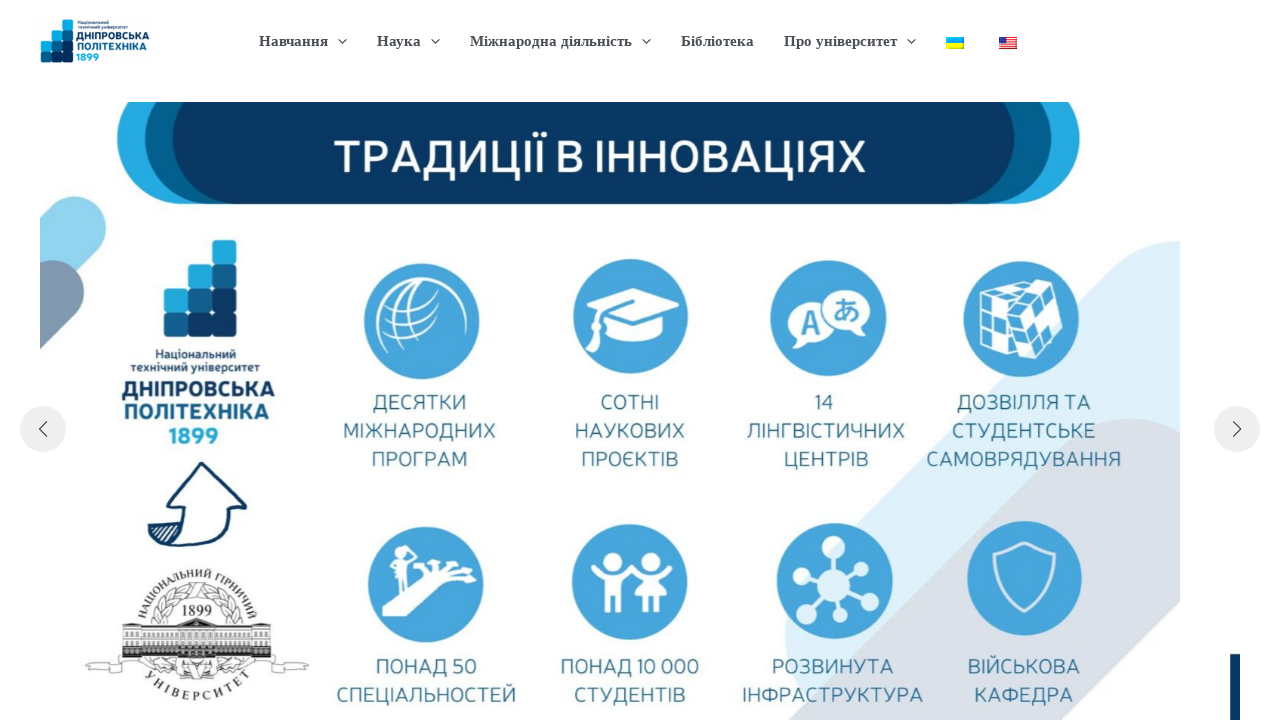

Waited 500ms for slider animation to complete
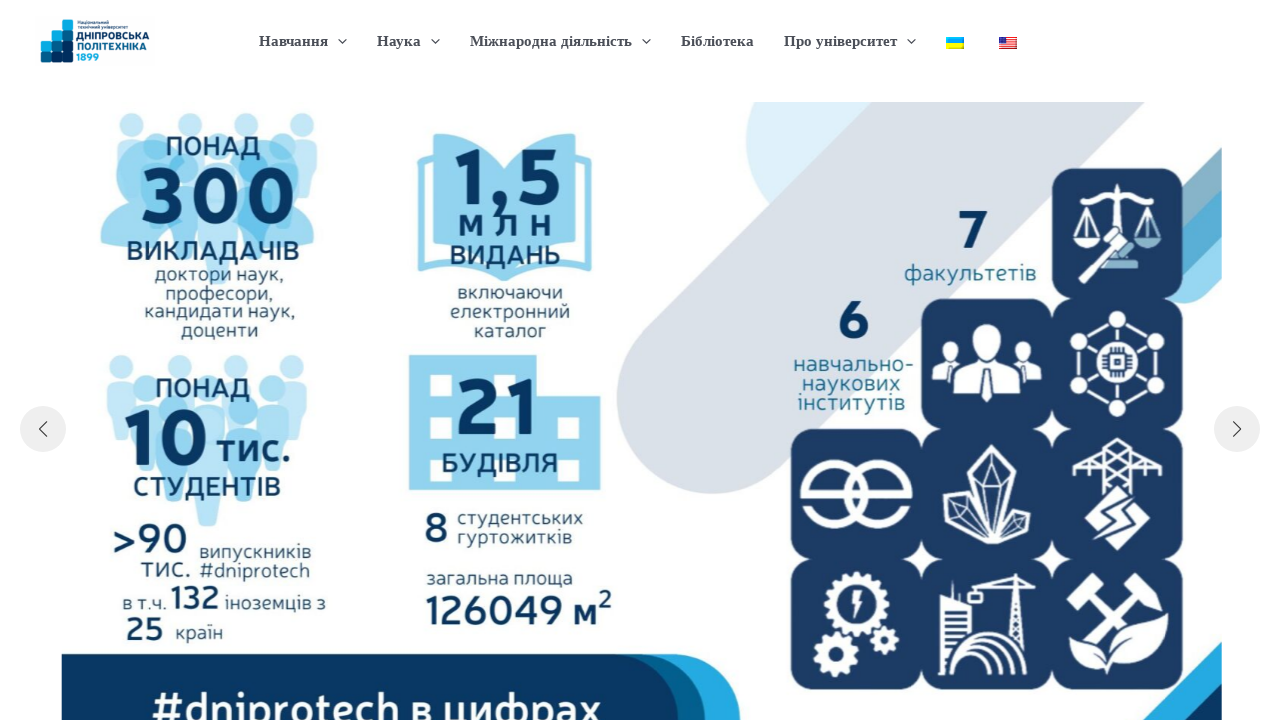

Retrieved next button class attribute to check if disabled
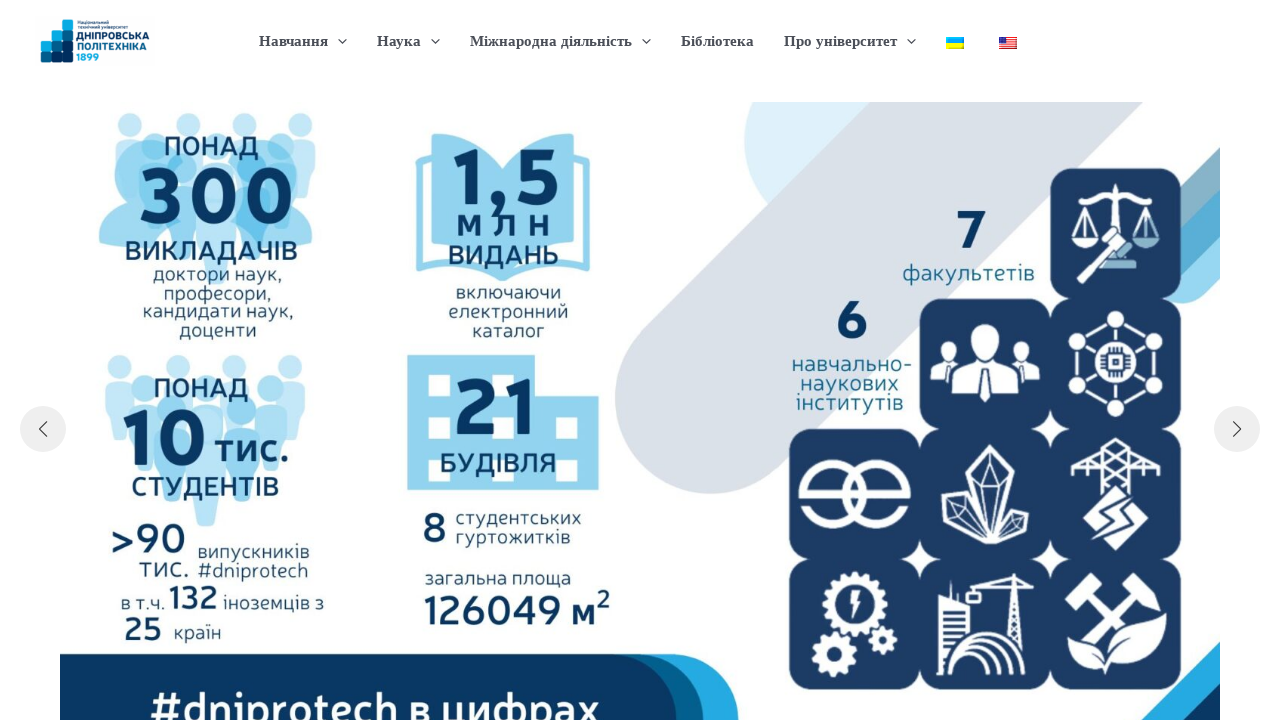

Clicked next button to navigate slider forward at (1237, 429) on .swiper-button-next
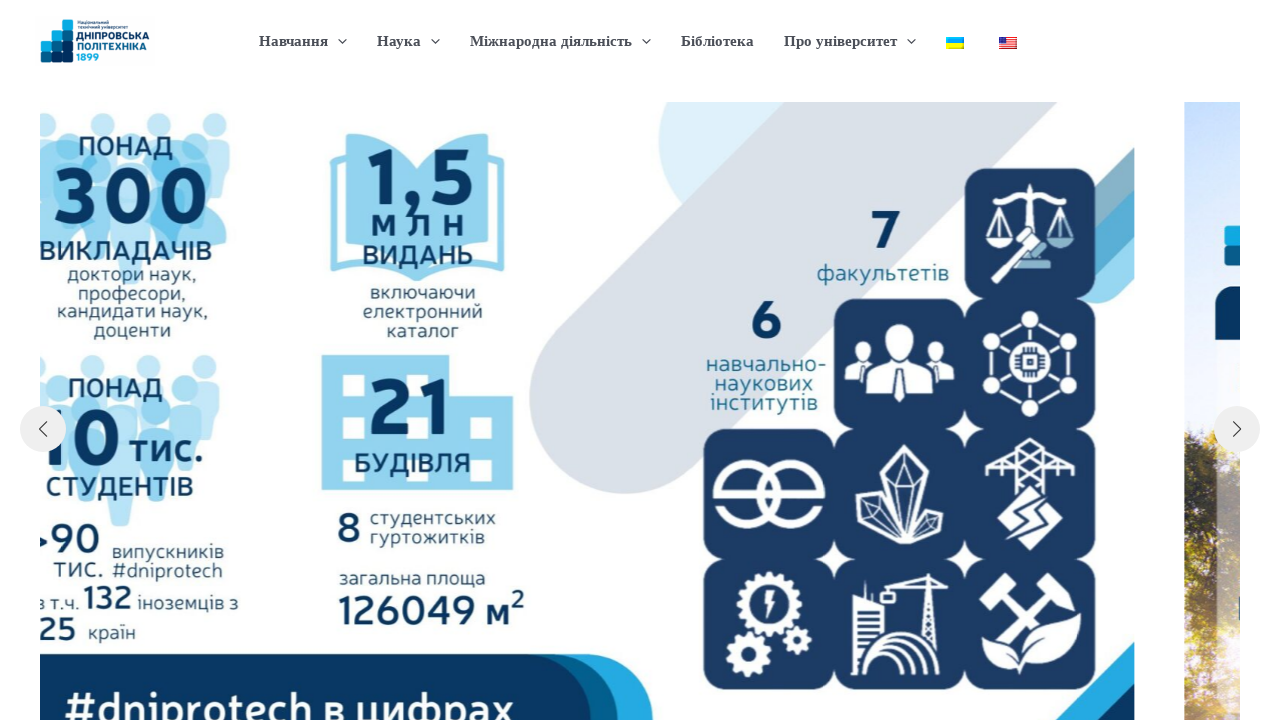

Waited 500ms for slider animation to complete
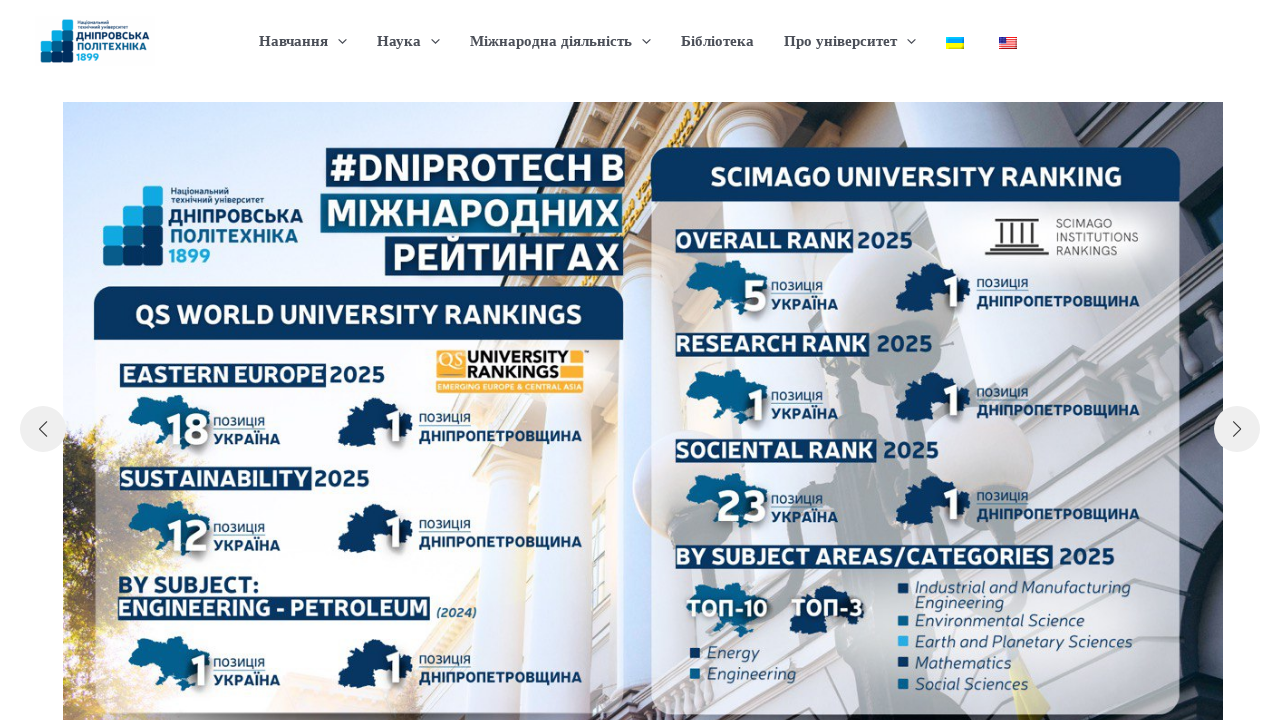

Retrieved next button class attribute to check if disabled
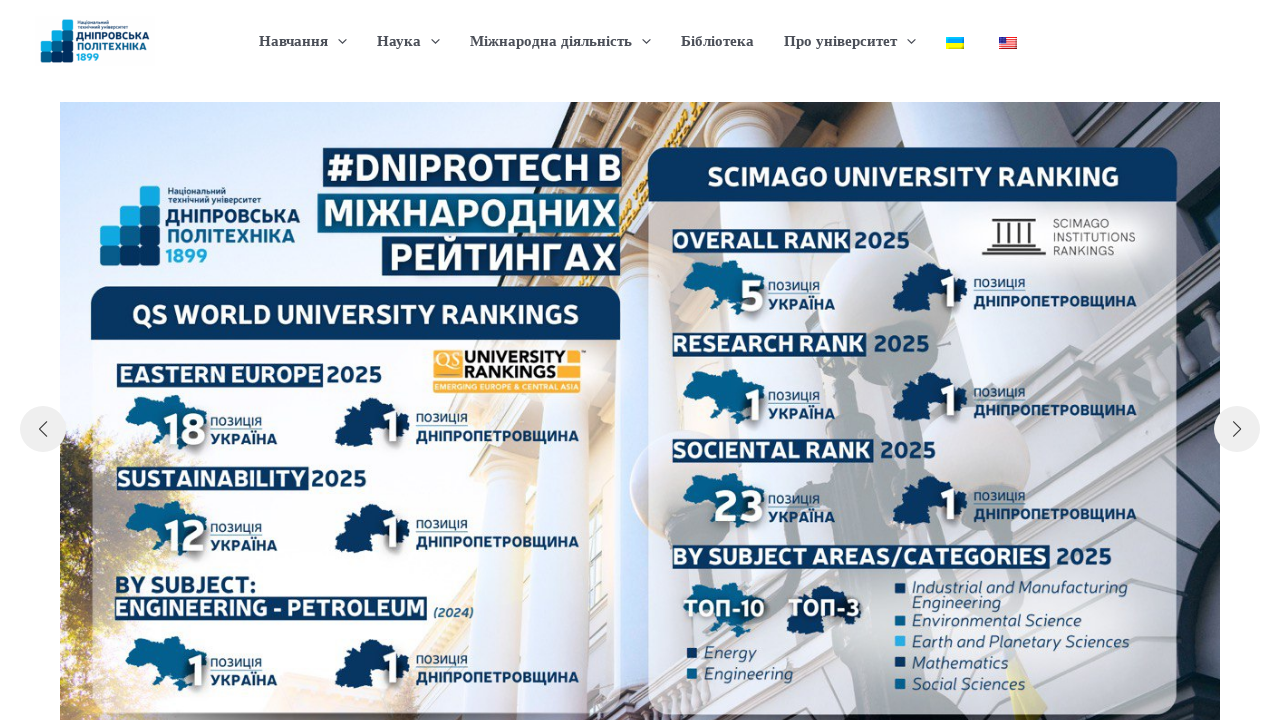

Clicked next button to navigate slider forward at (1237, 429) on .swiper-button-next
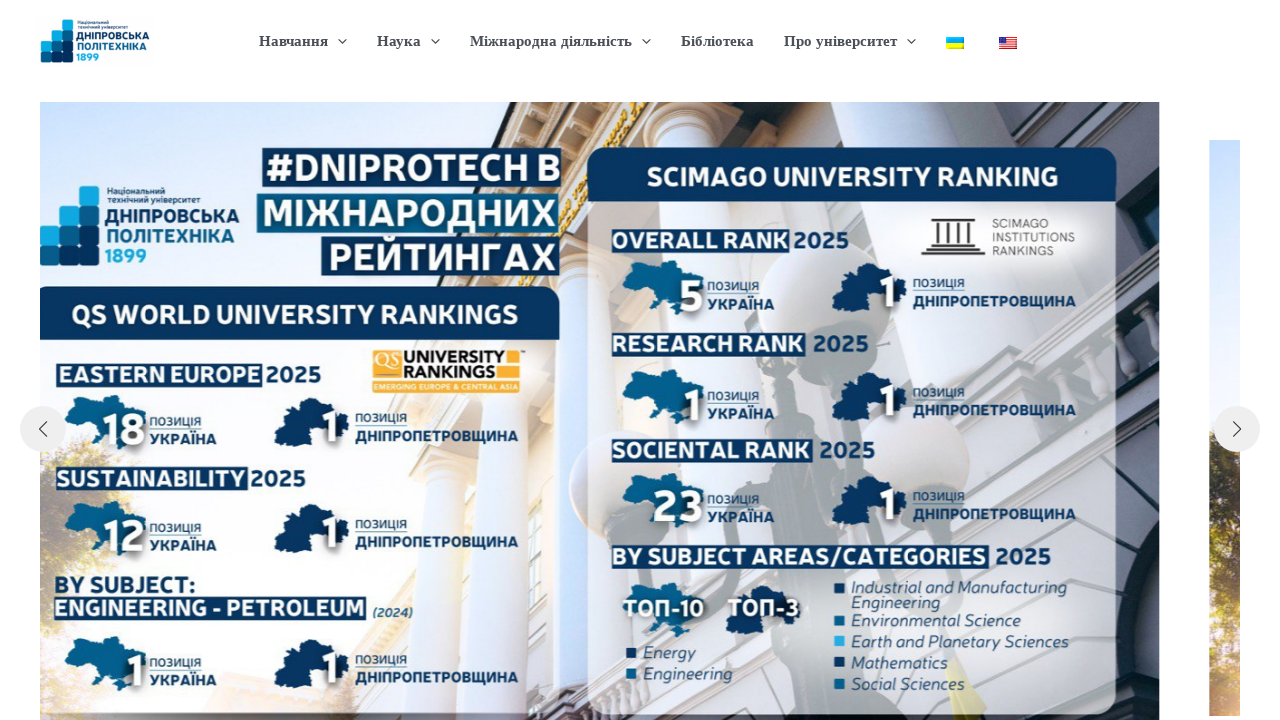

Waited 500ms for slider animation to complete
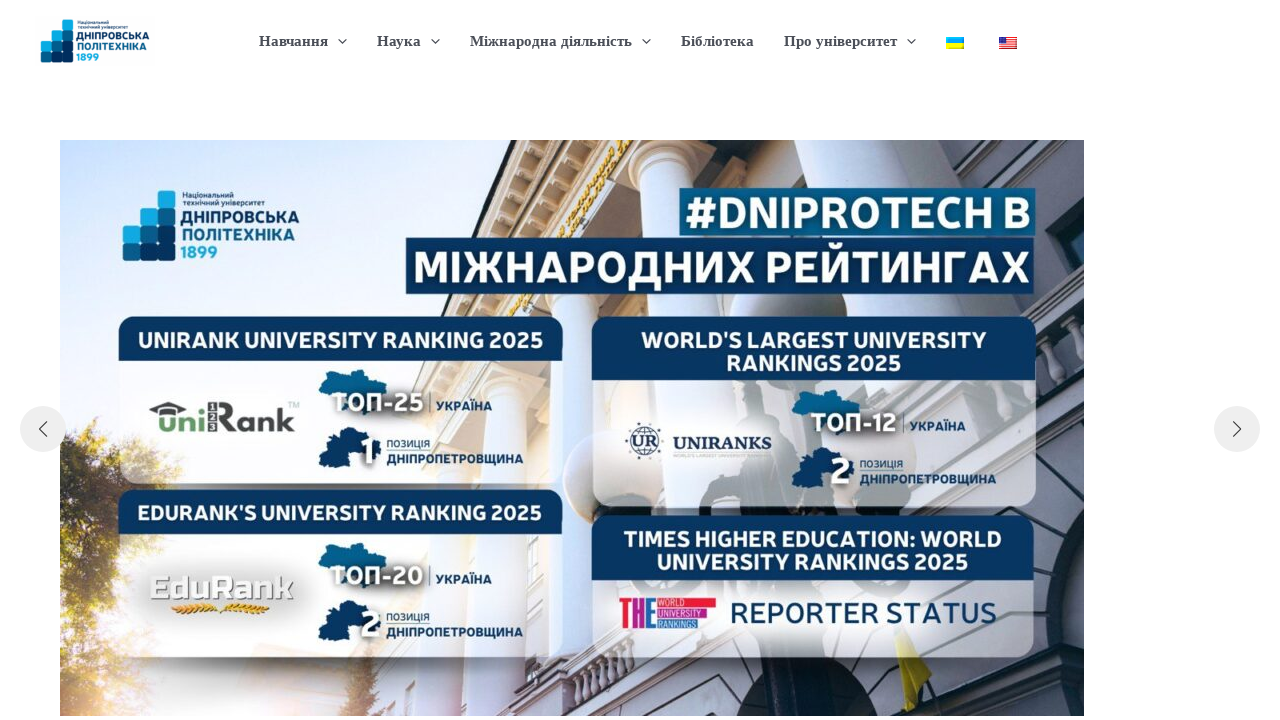

Retrieved next button class attribute to check if disabled
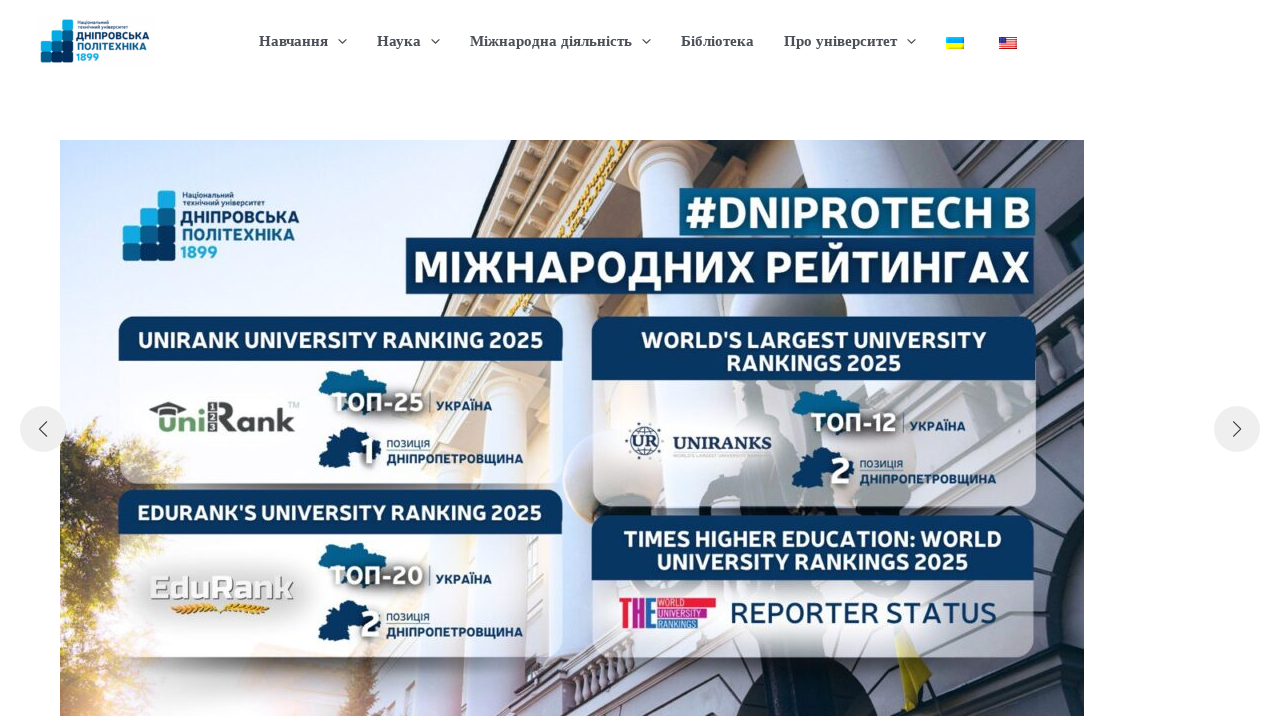

Clicked next button to navigate slider forward at (1237, 429) on .swiper-button-next
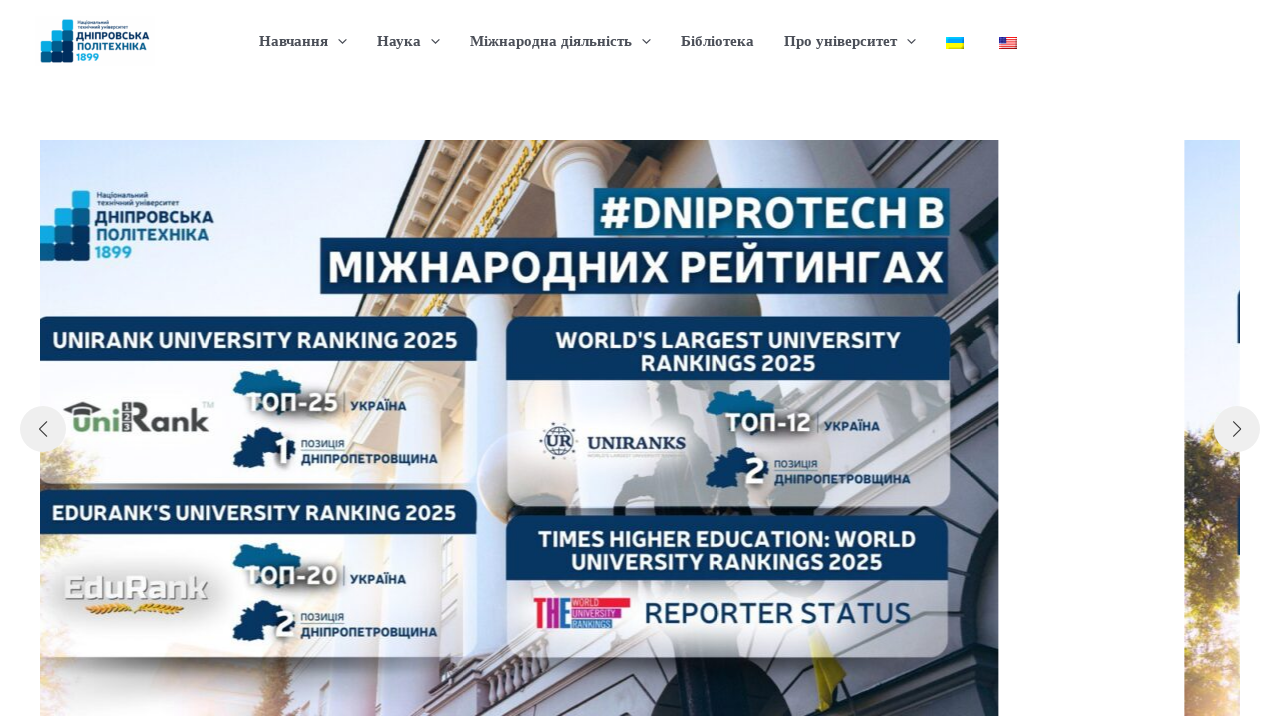

Waited 500ms for slider animation to complete
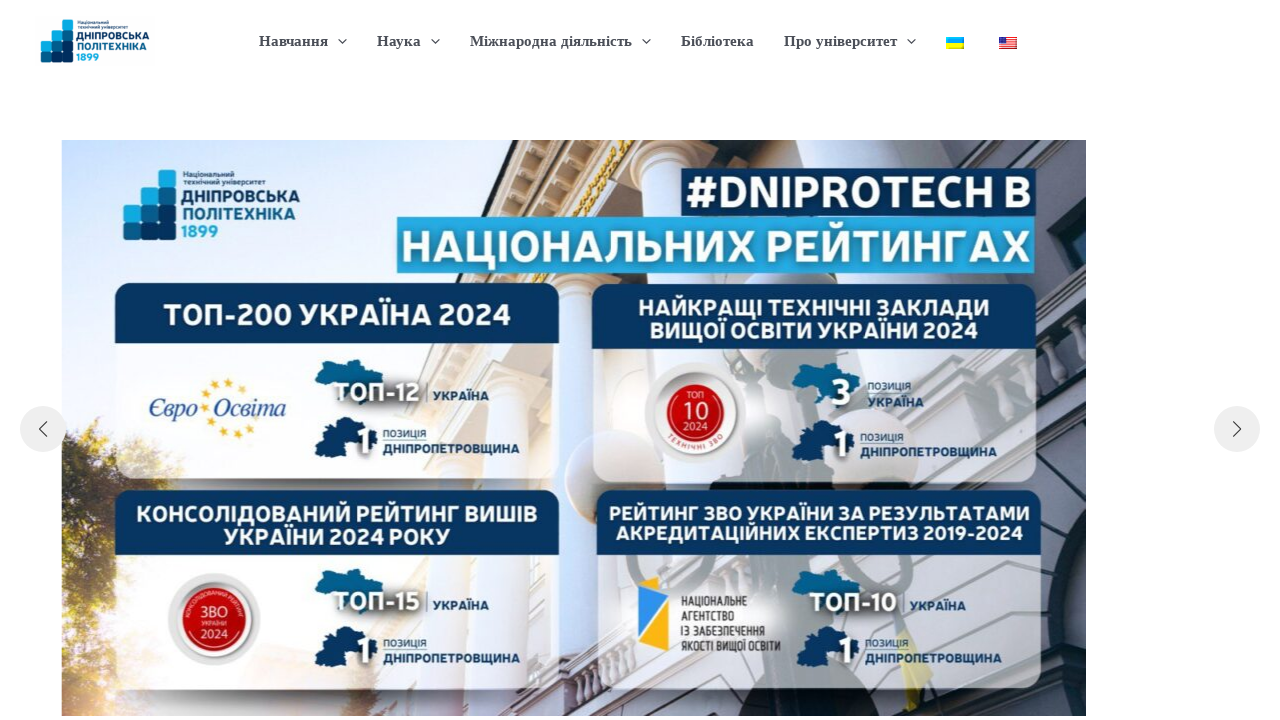

Retrieved next button class attribute to check if disabled
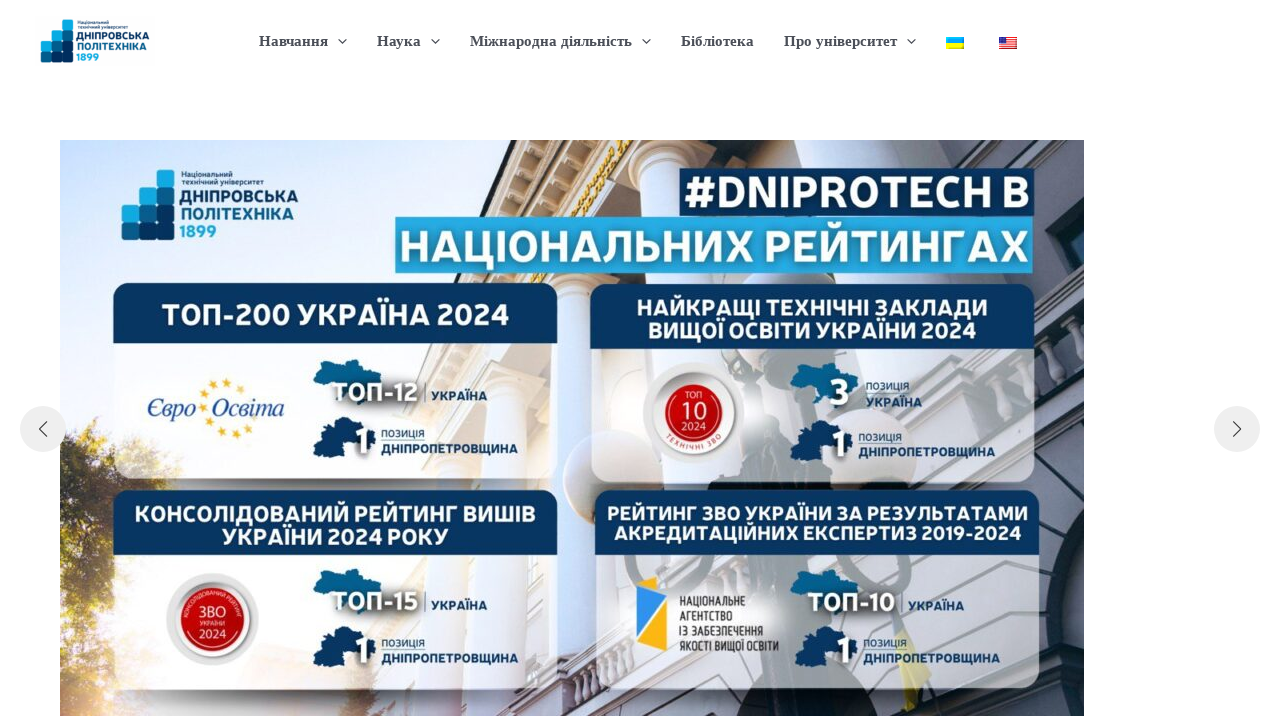

Clicked next button to navigate slider forward at (1237, 429) on .swiper-button-next
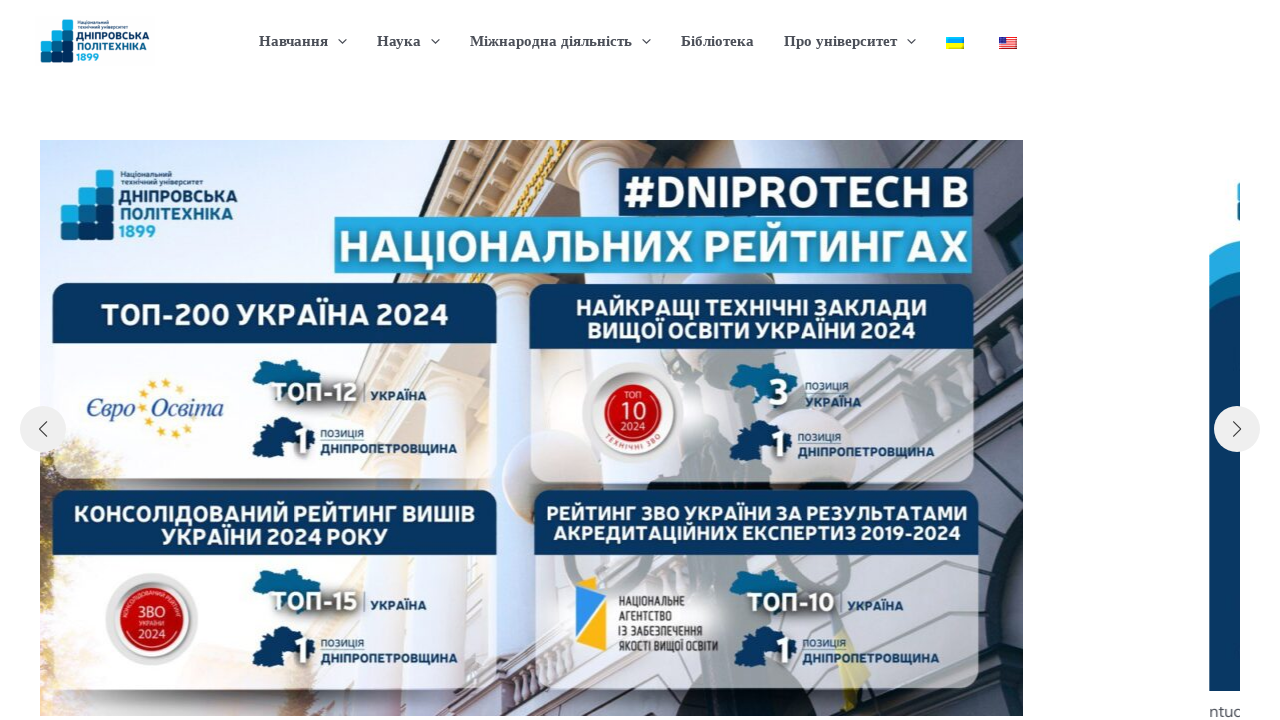

Waited 500ms for slider animation to complete
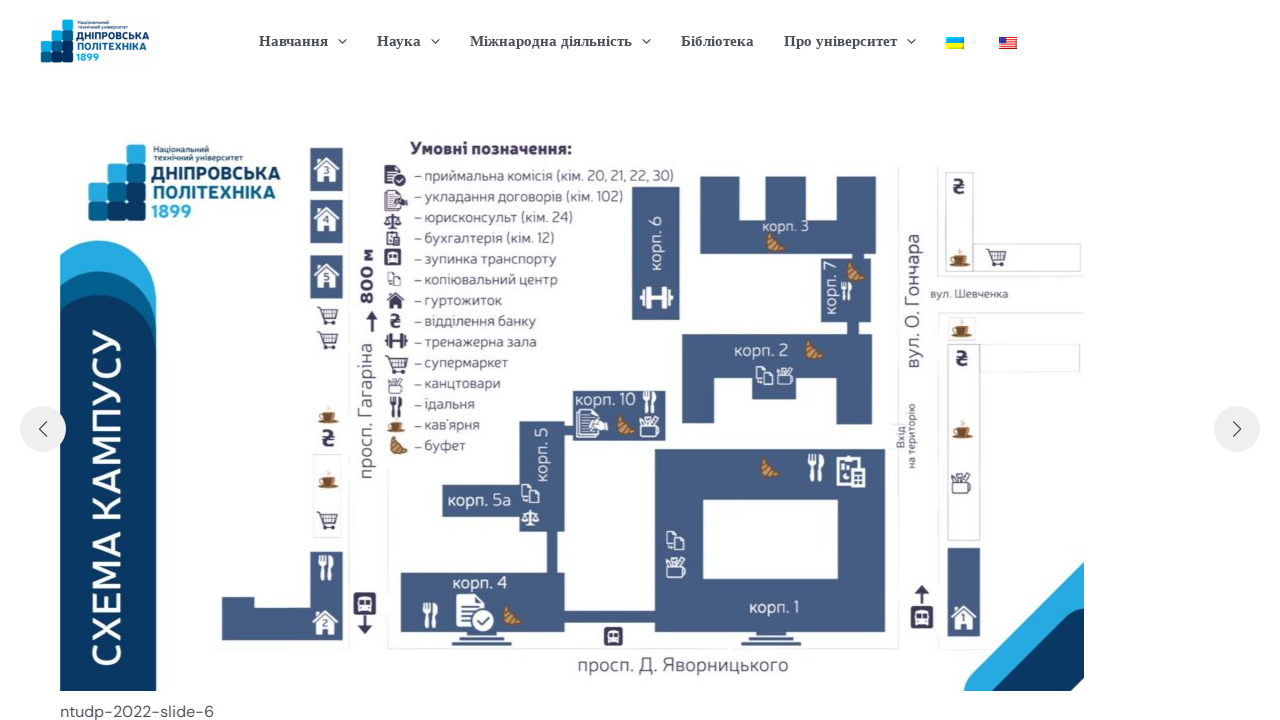

Retrieved next button class attribute to check if disabled
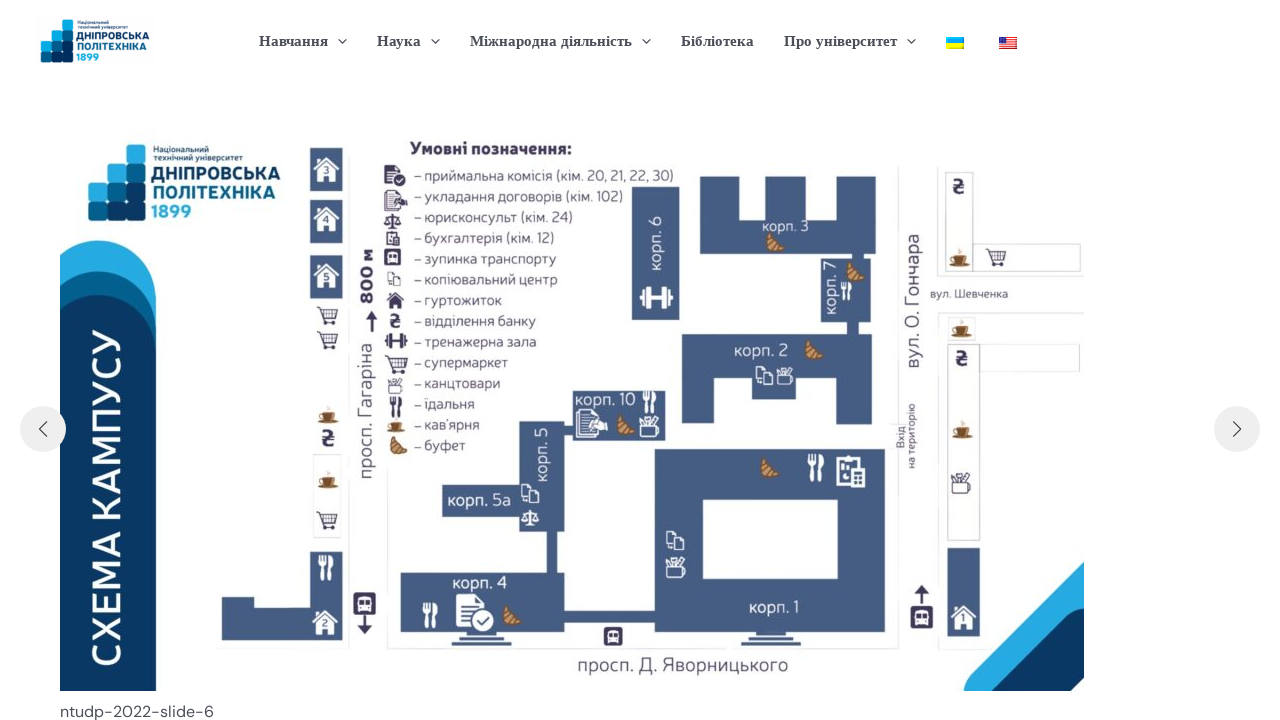

Clicked next button to navigate slider forward at (1237, 429) on .swiper-button-next
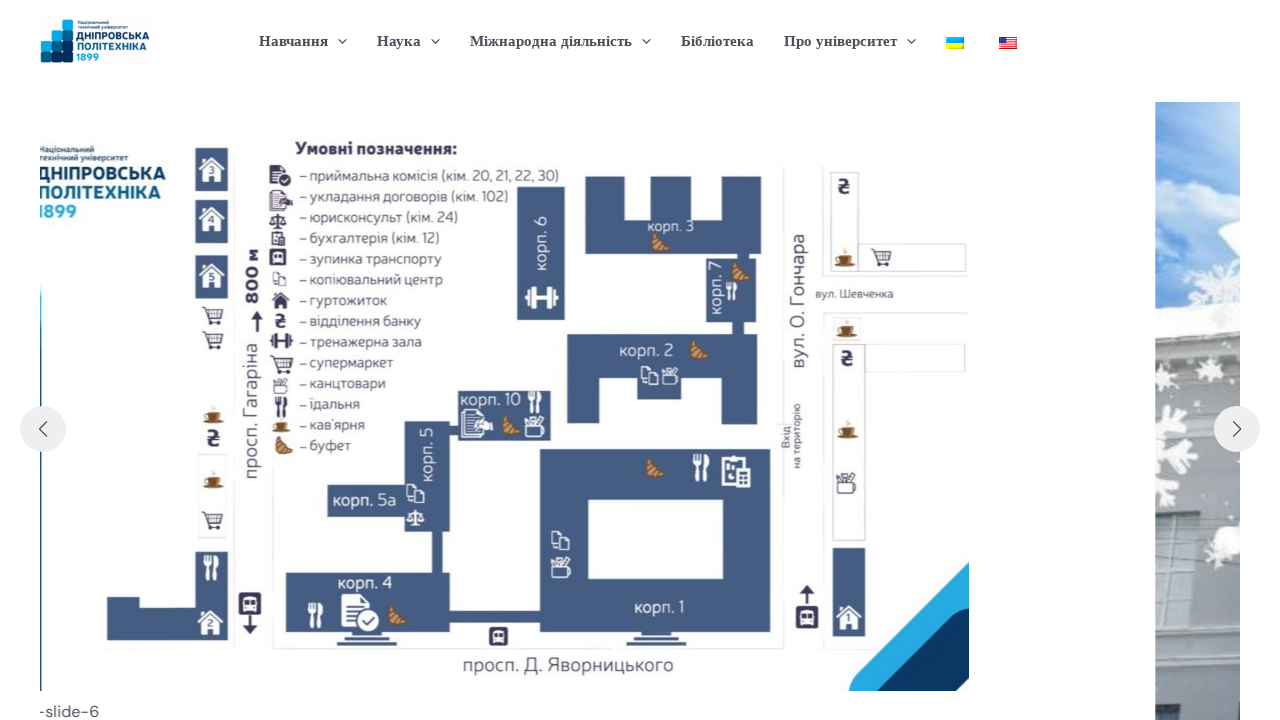

Waited 500ms for slider animation to complete
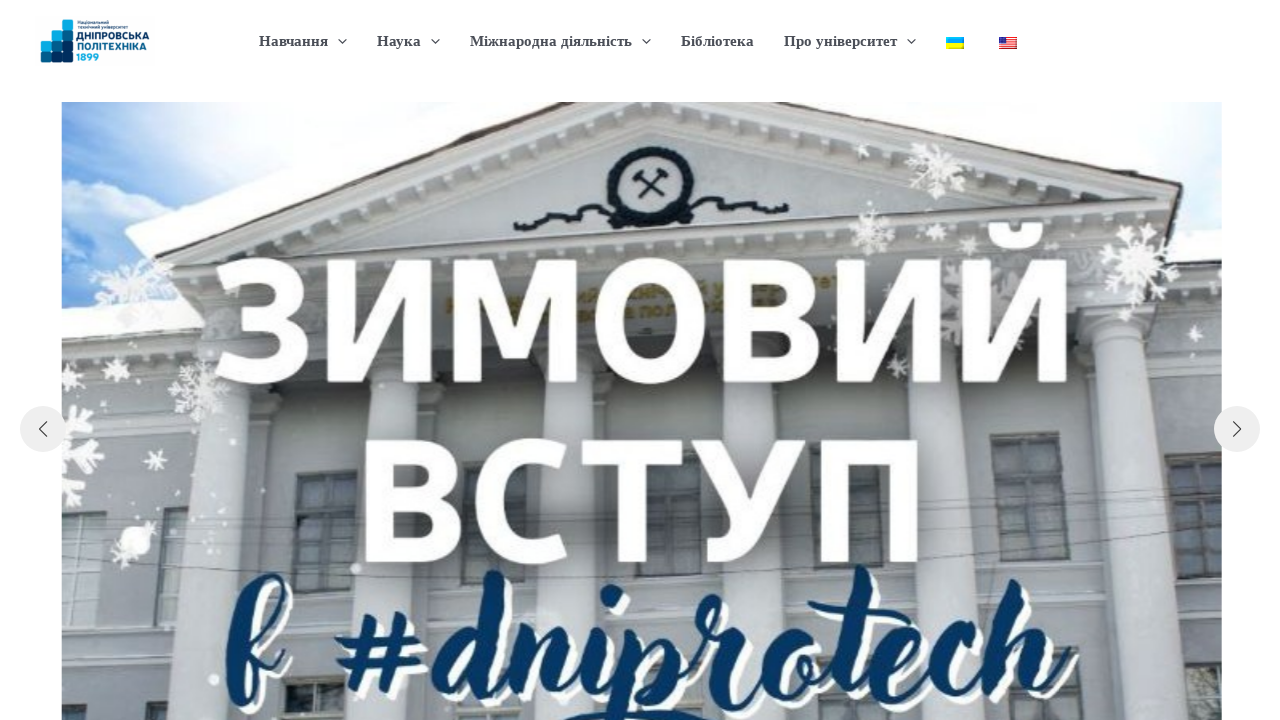

Retrieved next button class attribute to check if disabled
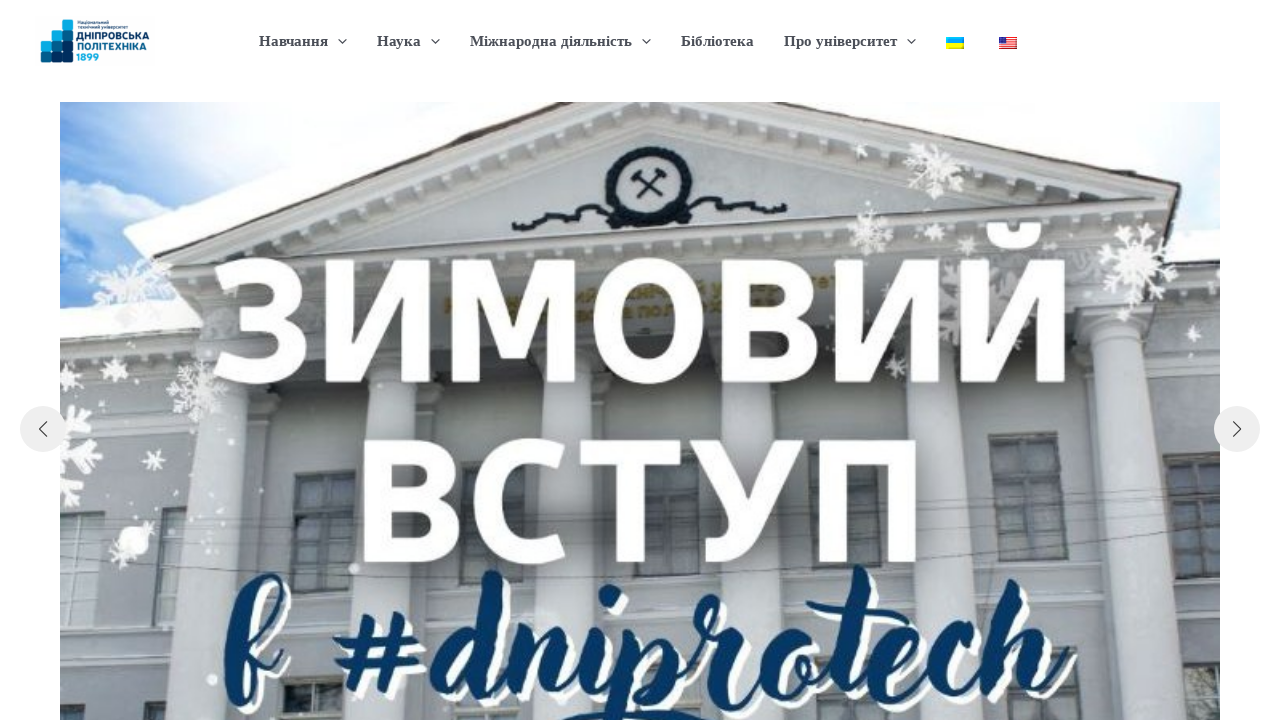

Clicked next button to navigate slider forward at (1237, 429) on .swiper-button-next
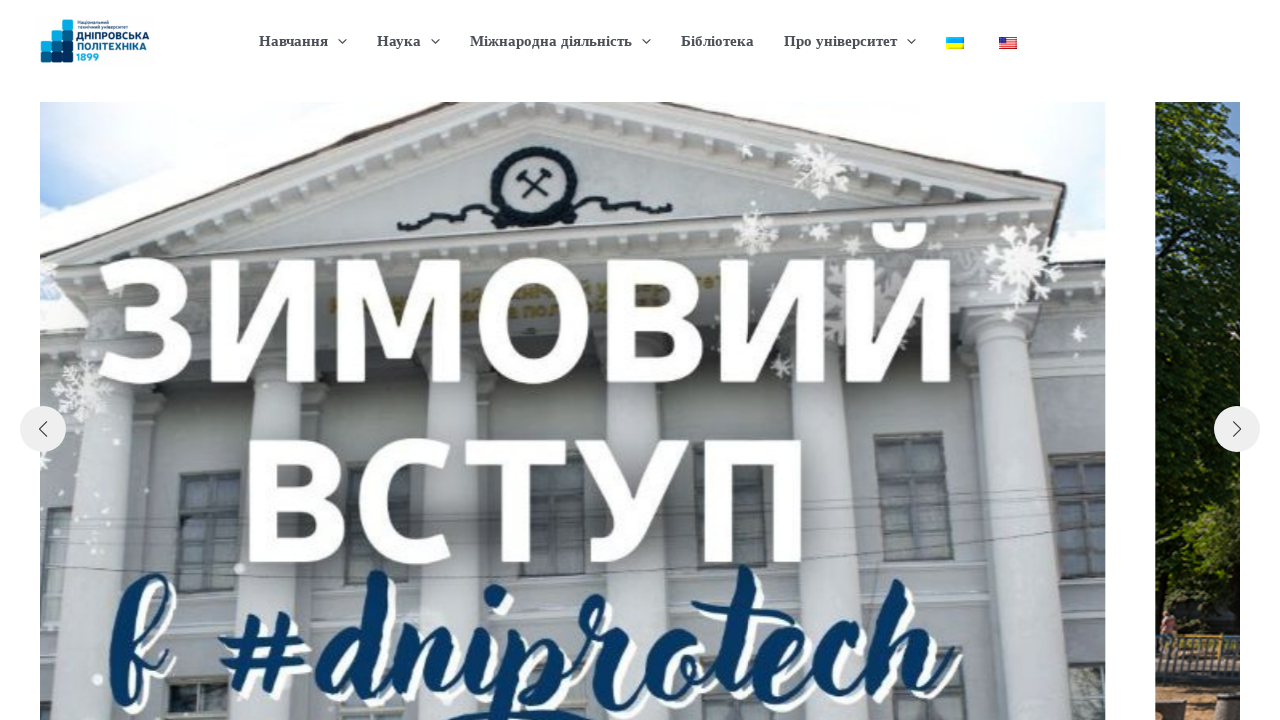

Waited 500ms for slider animation to complete
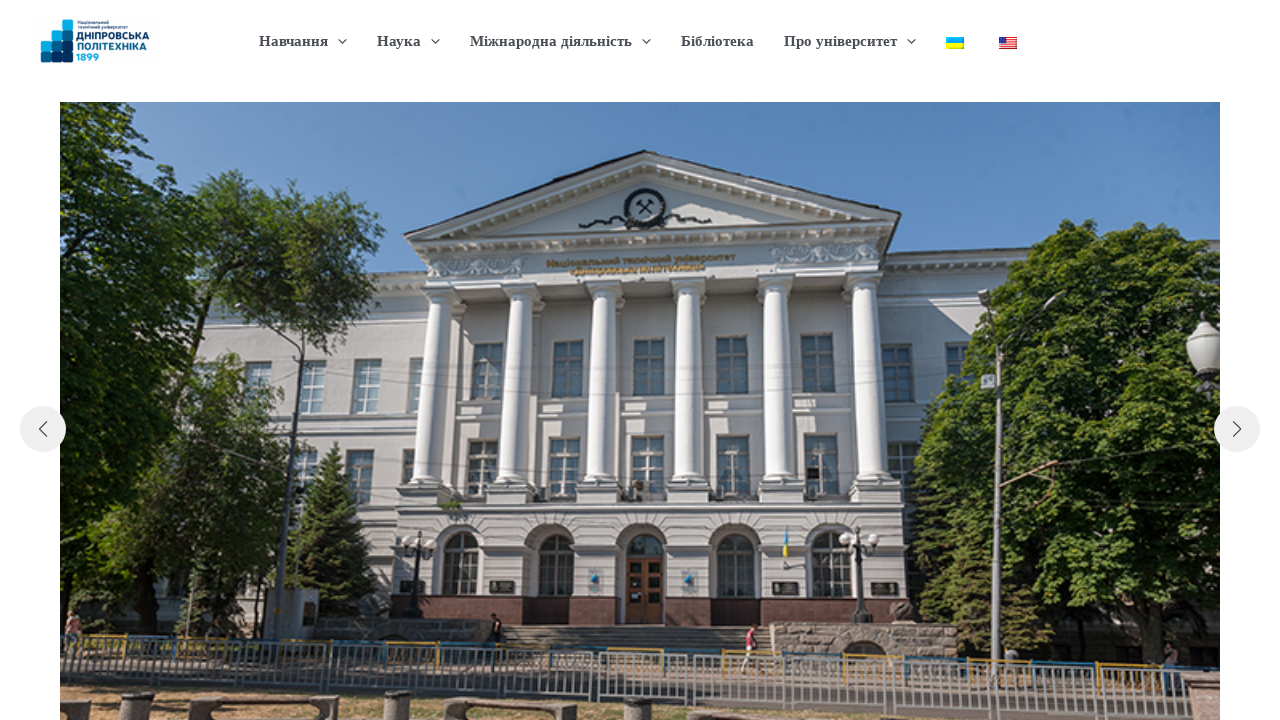

Retrieved next button class attribute to check if disabled
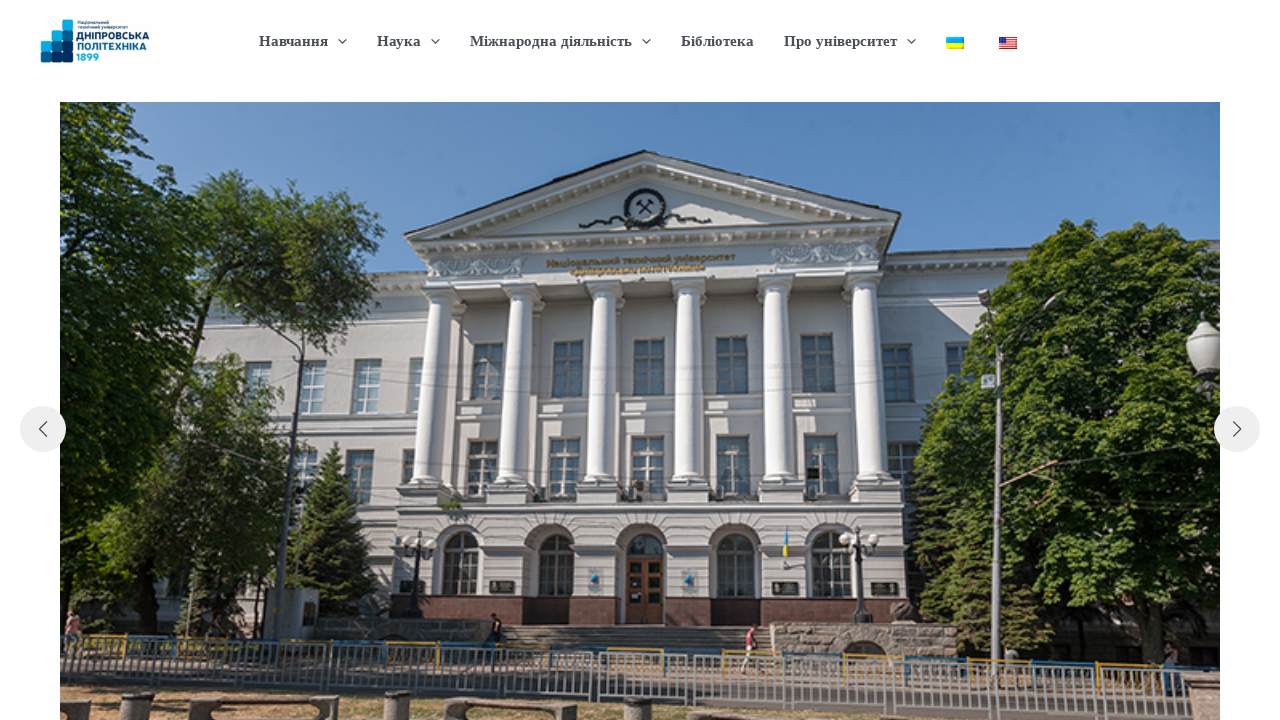

Clicked next button to navigate slider forward at (1237, 429) on .swiper-button-next
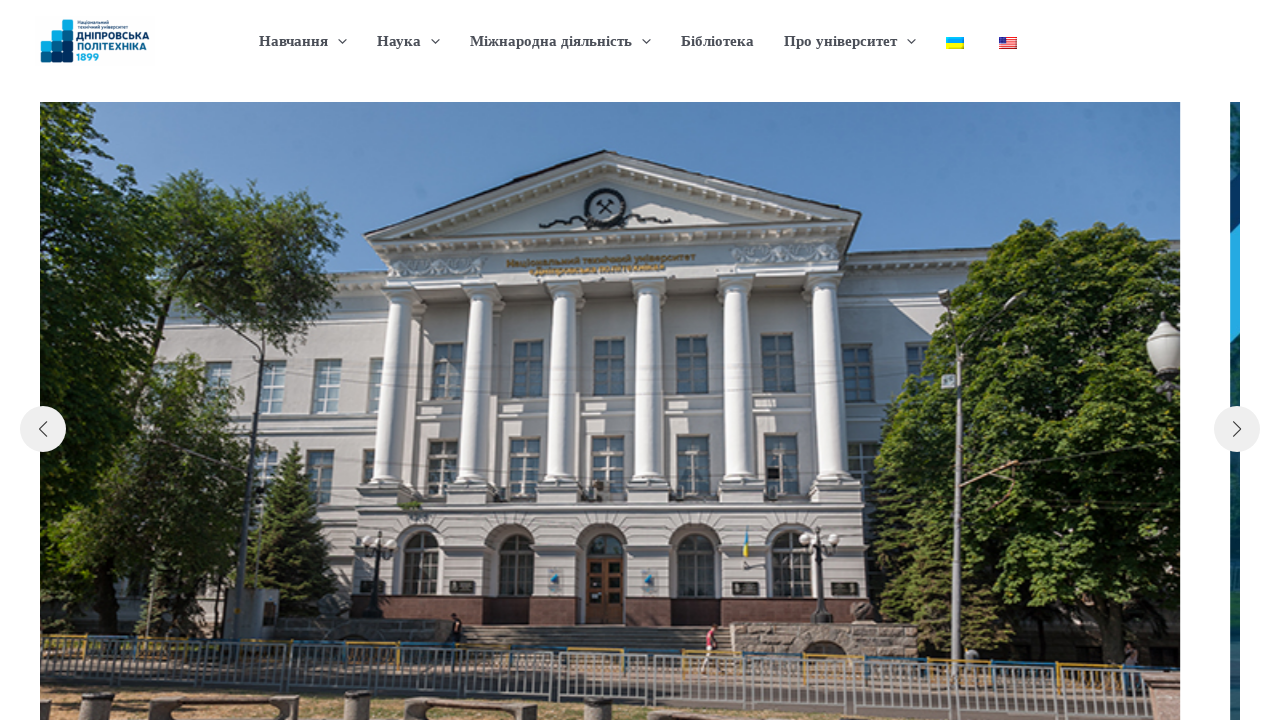

Waited 500ms for slider animation to complete
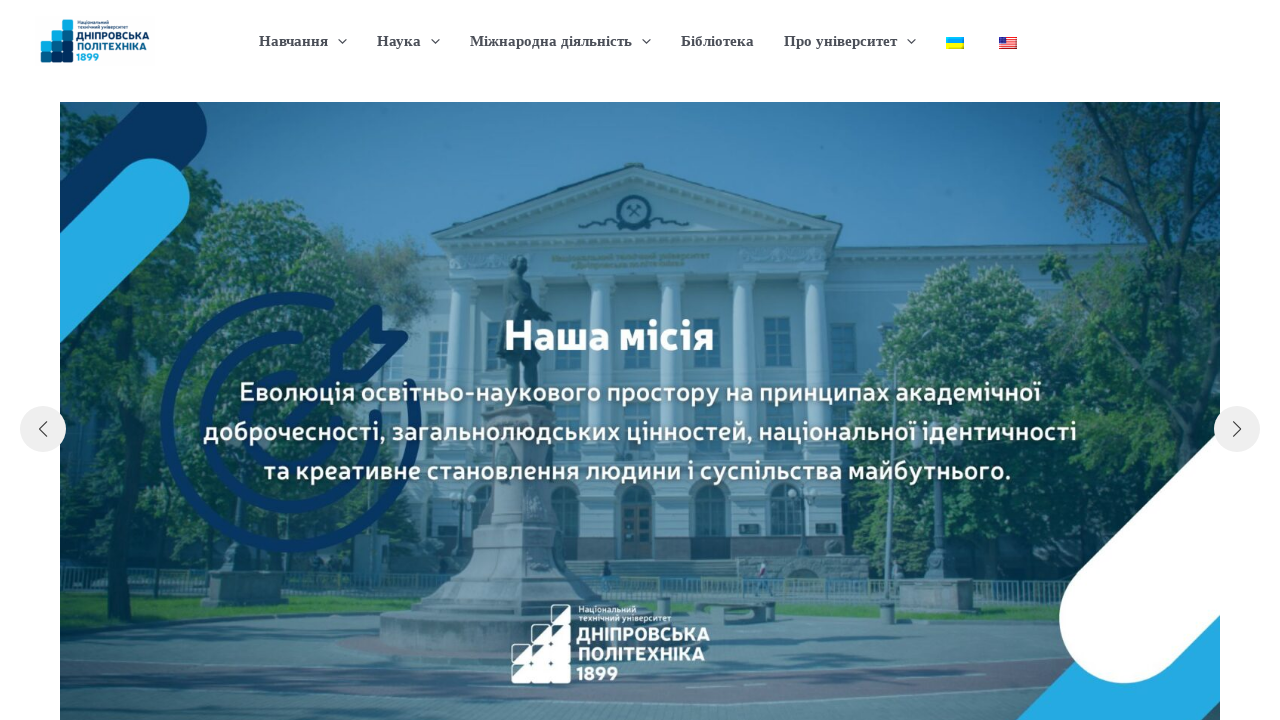

Retrieved next button class attribute to check if disabled
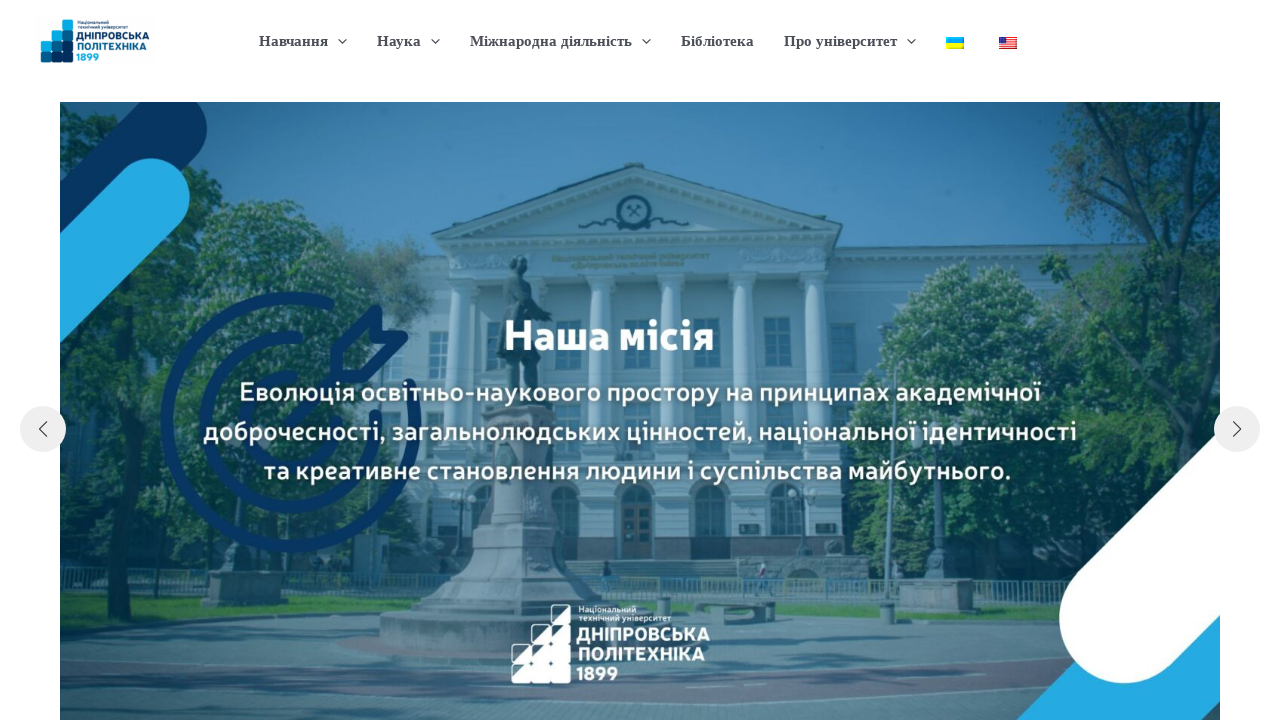

Clicked next button to navigate slider forward at (1237, 429) on .swiper-button-next
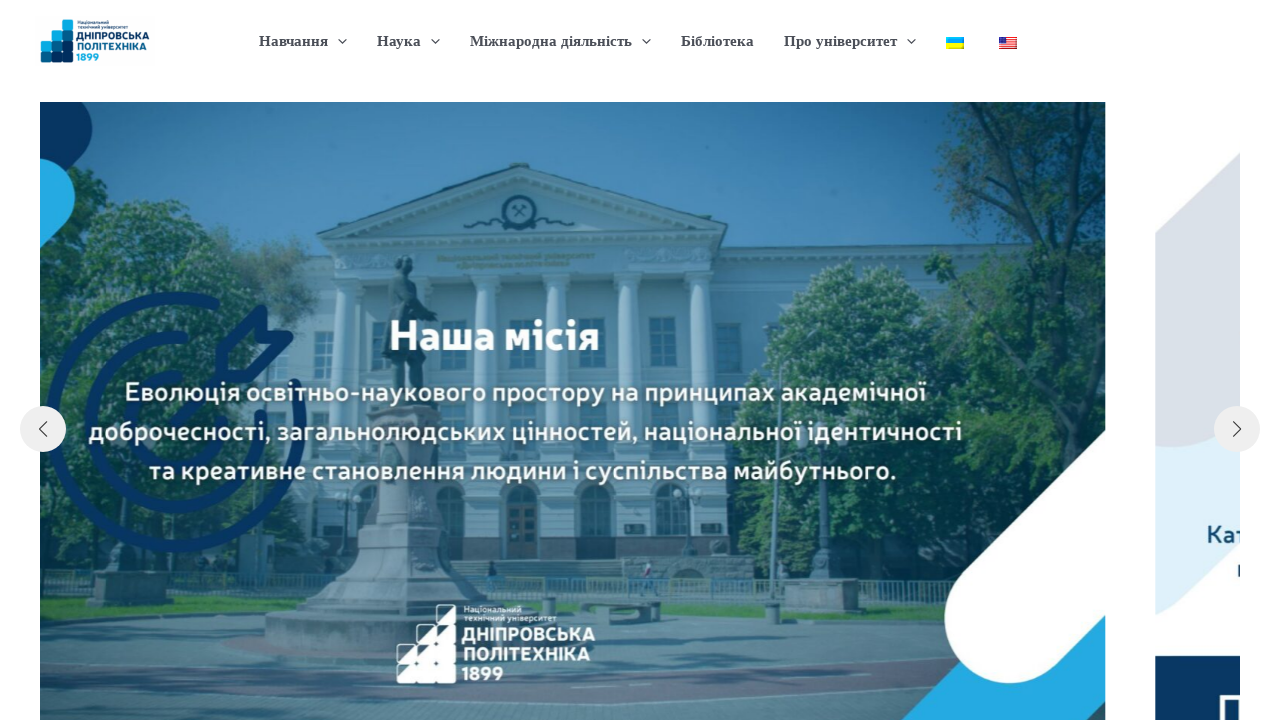

Waited 500ms for slider animation to complete
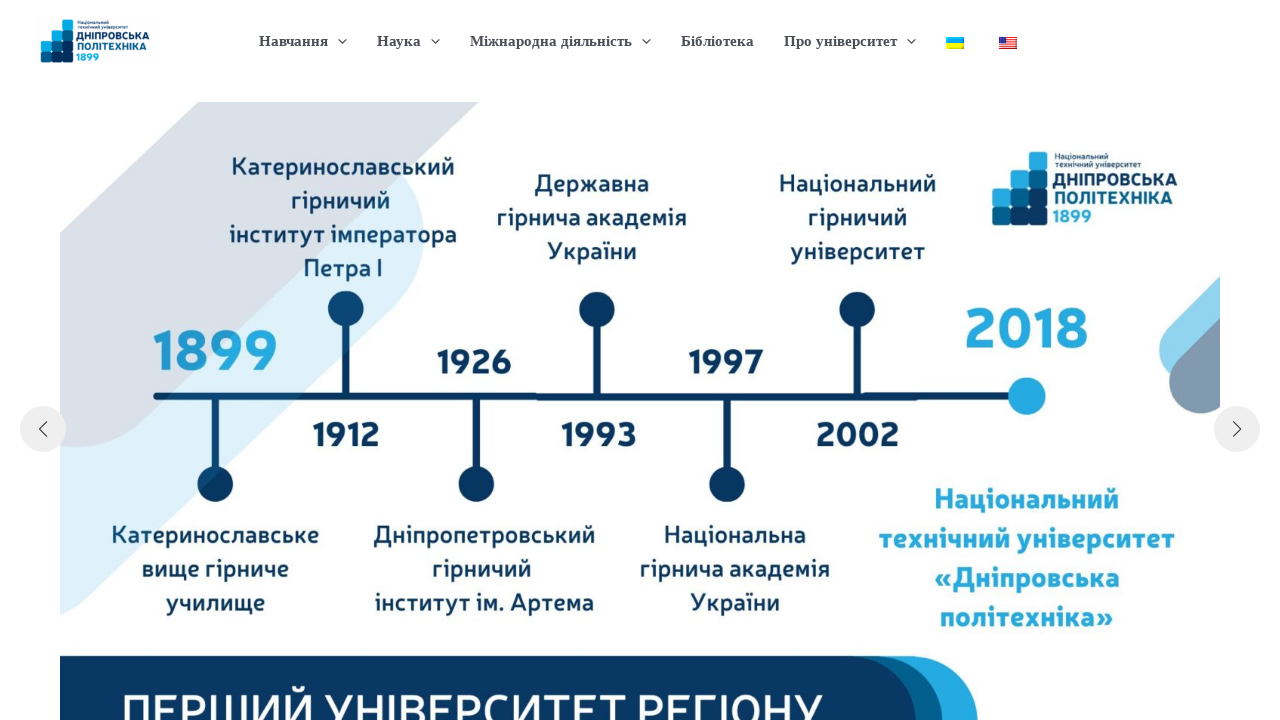

Retrieved next button class attribute to check if disabled
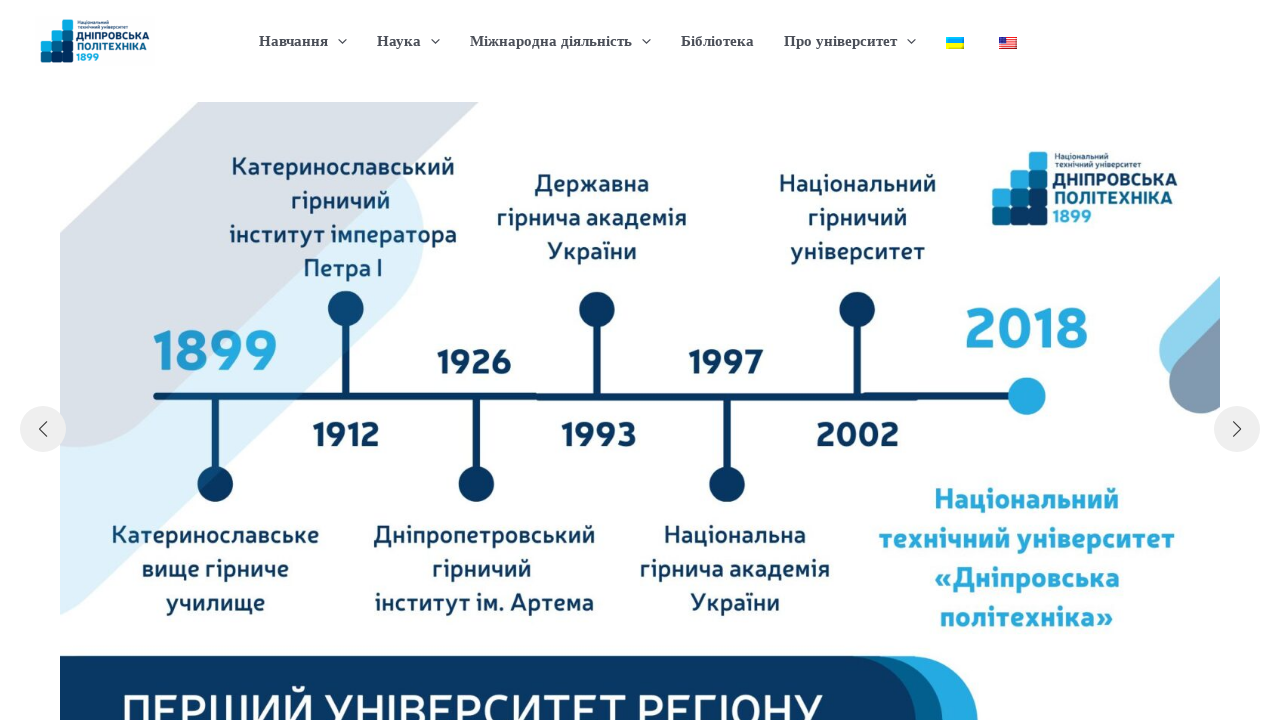

Clicked next button to navigate slider forward at (1237, 429) on .swiper-button-next
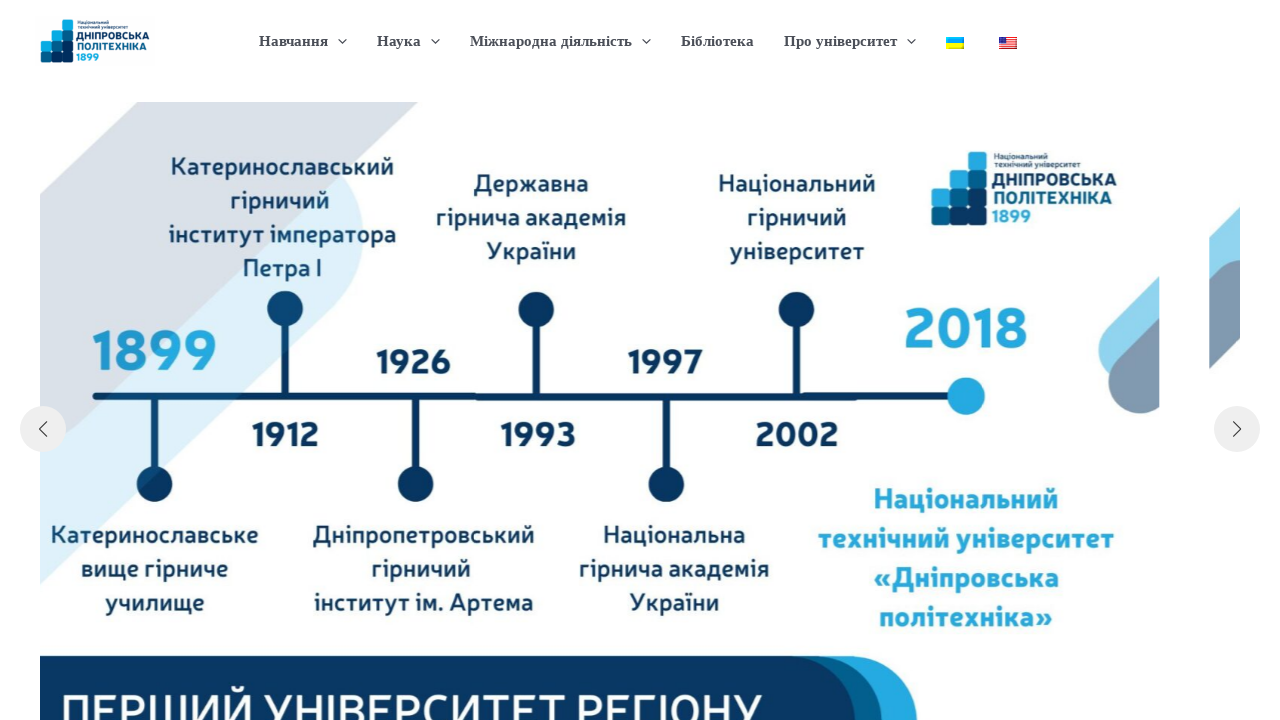

Waited 500ms for slider animation to complete
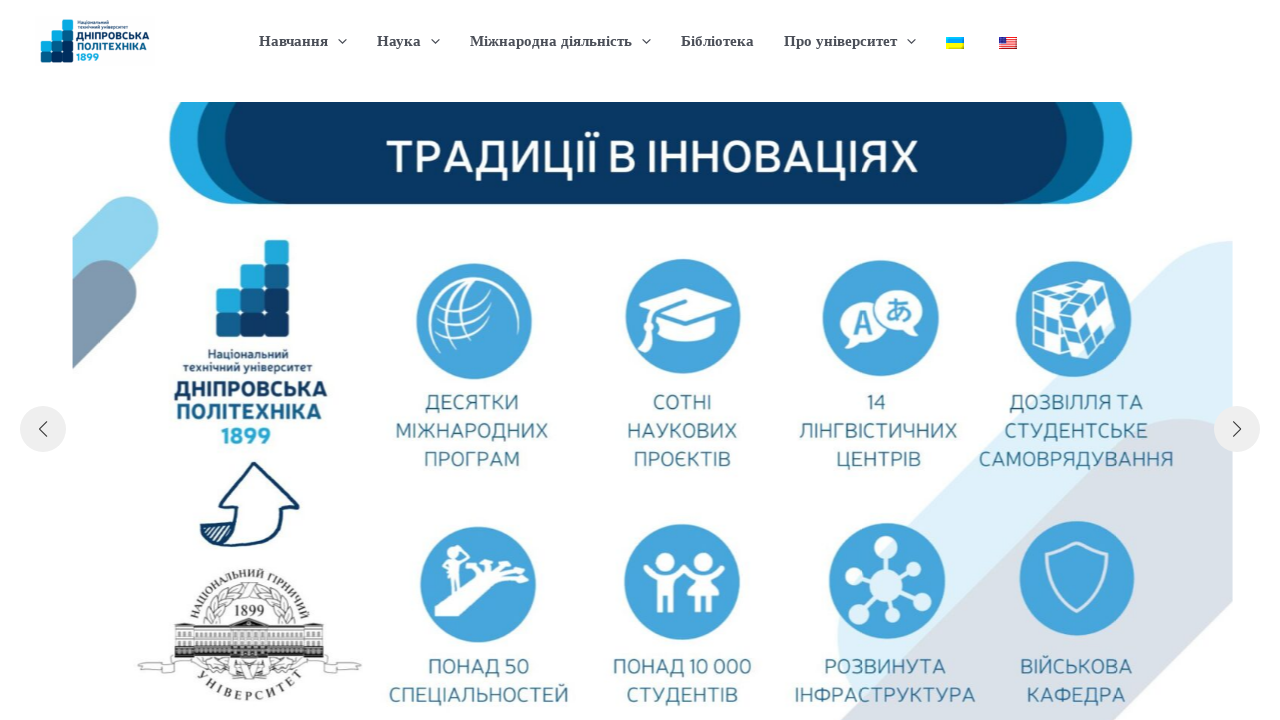

Retrieved next button class attribute to check if disabled
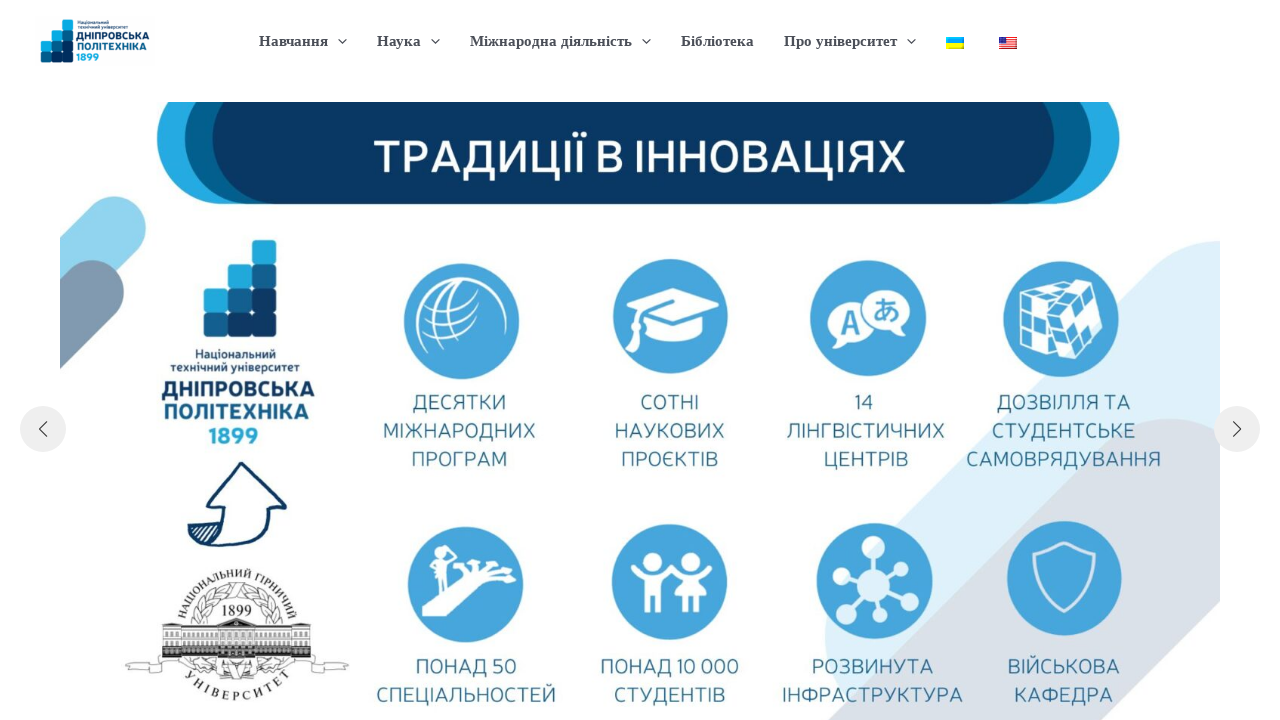

Clicked next button to navigate slider forward at (1237, 429) on .swiper-button-next
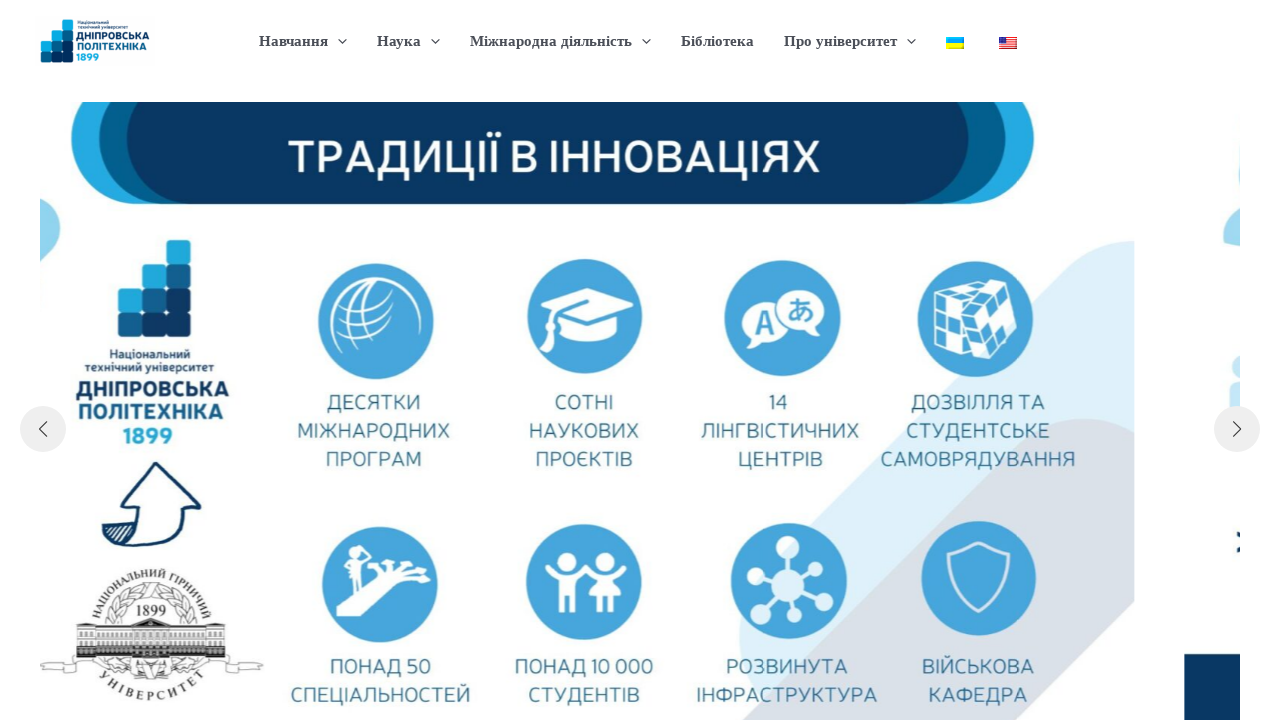

Waited 500ms for slider animation to complete
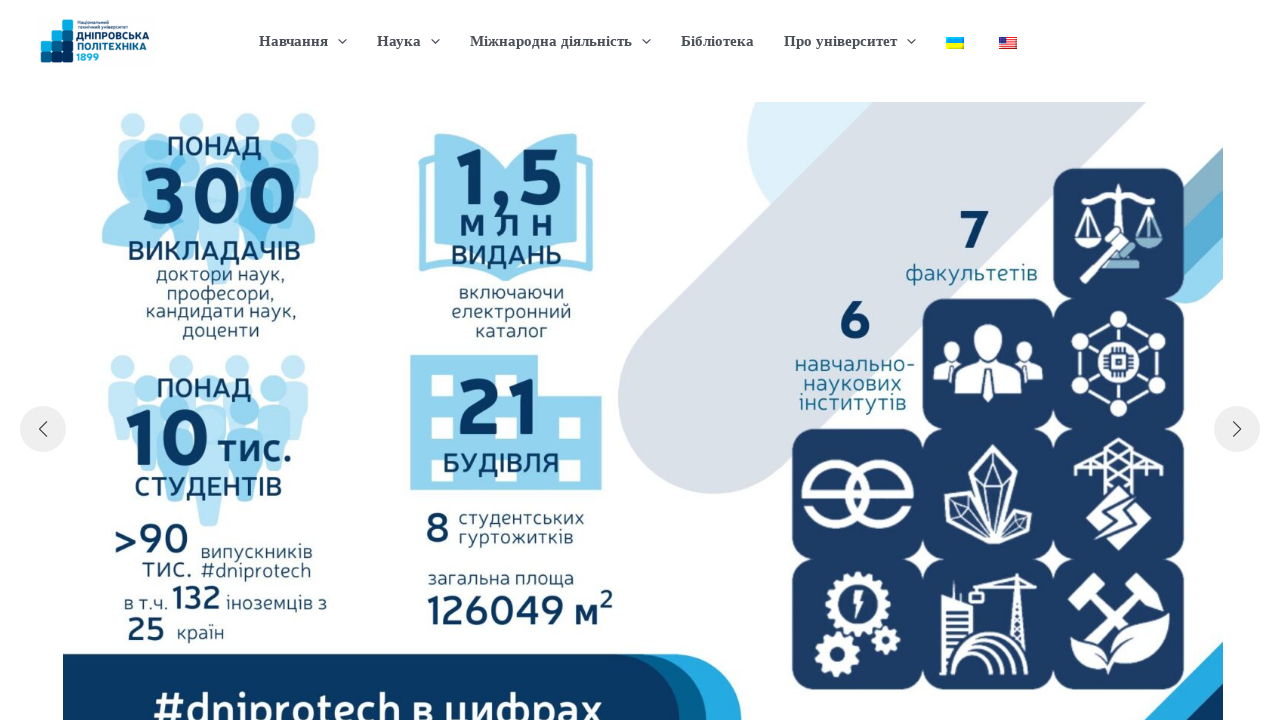

Retrieved next button class attribute to check if disabled
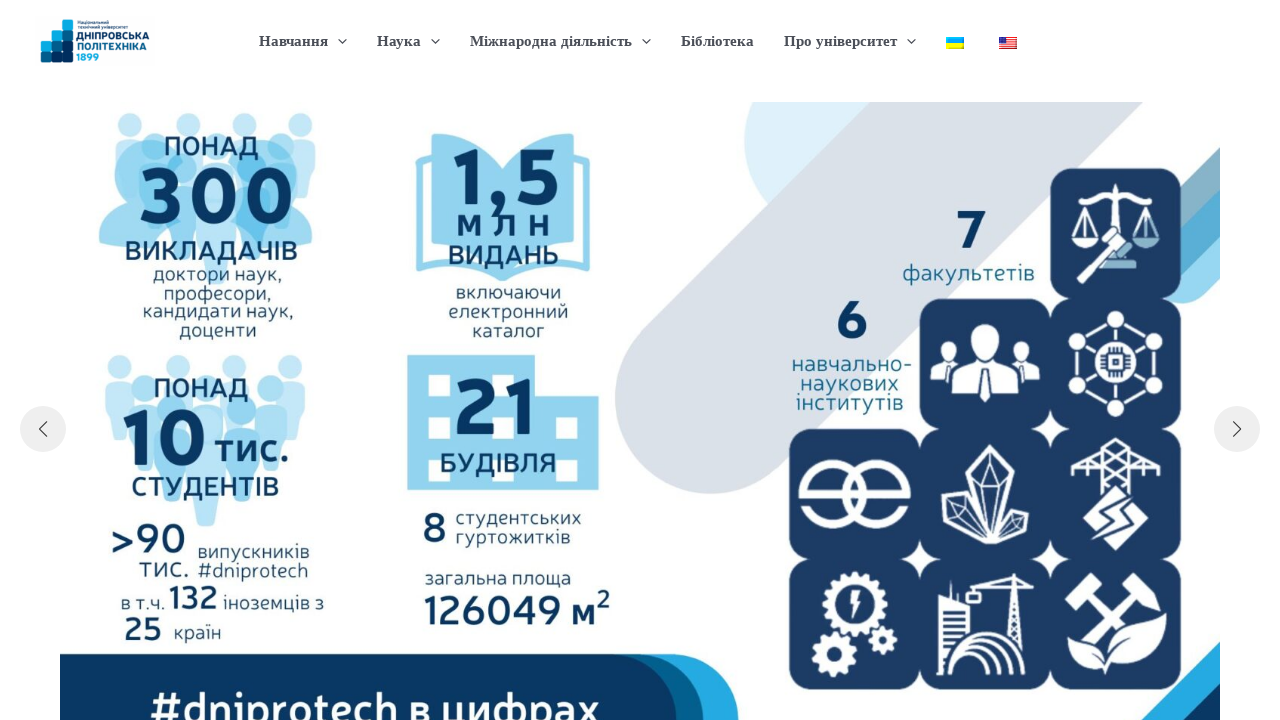

Clicked next button to navigate slider forward at (1237, 429) on .swiper-button-next
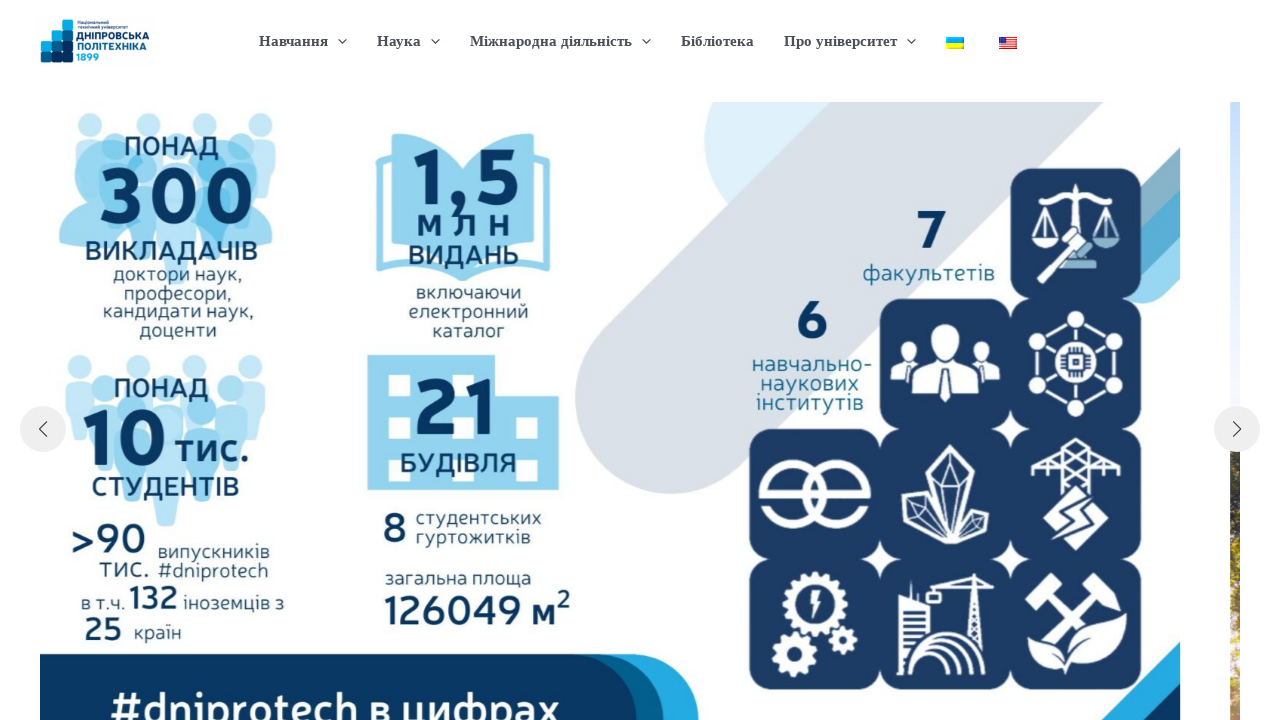

Waited 500ms for slider animation to complete
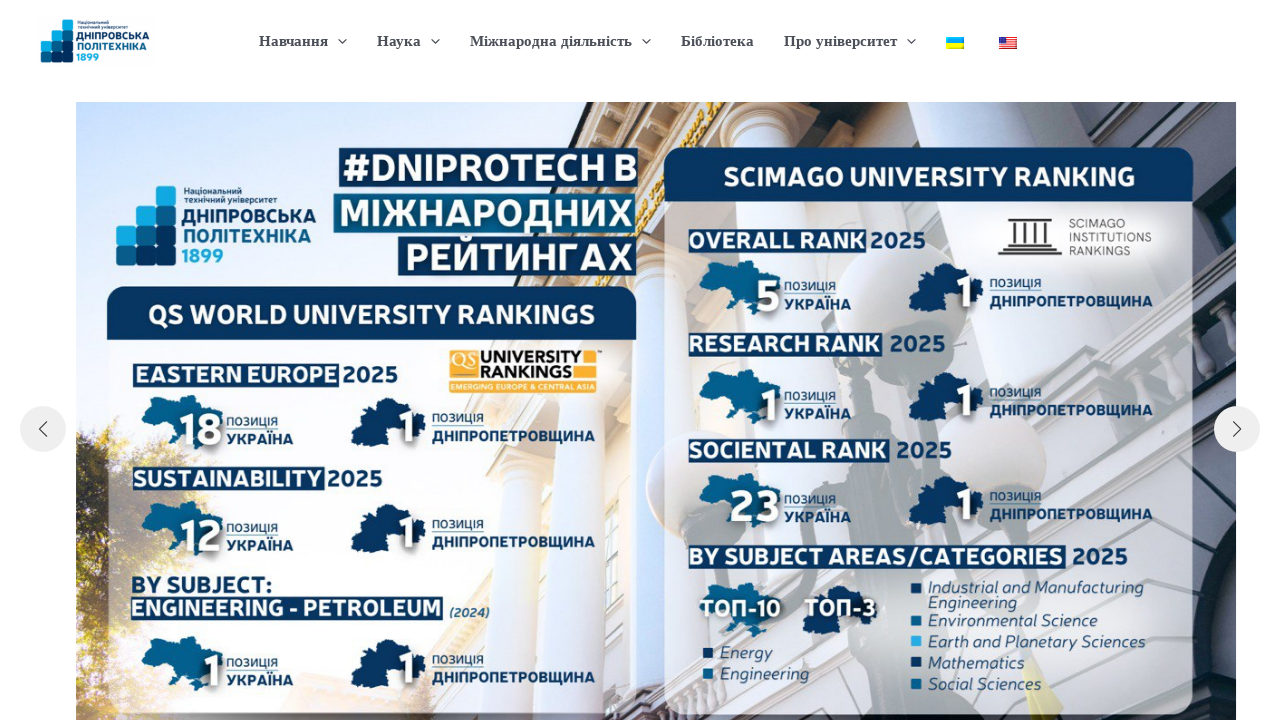

Retrieved next button class attribute to check if disabled
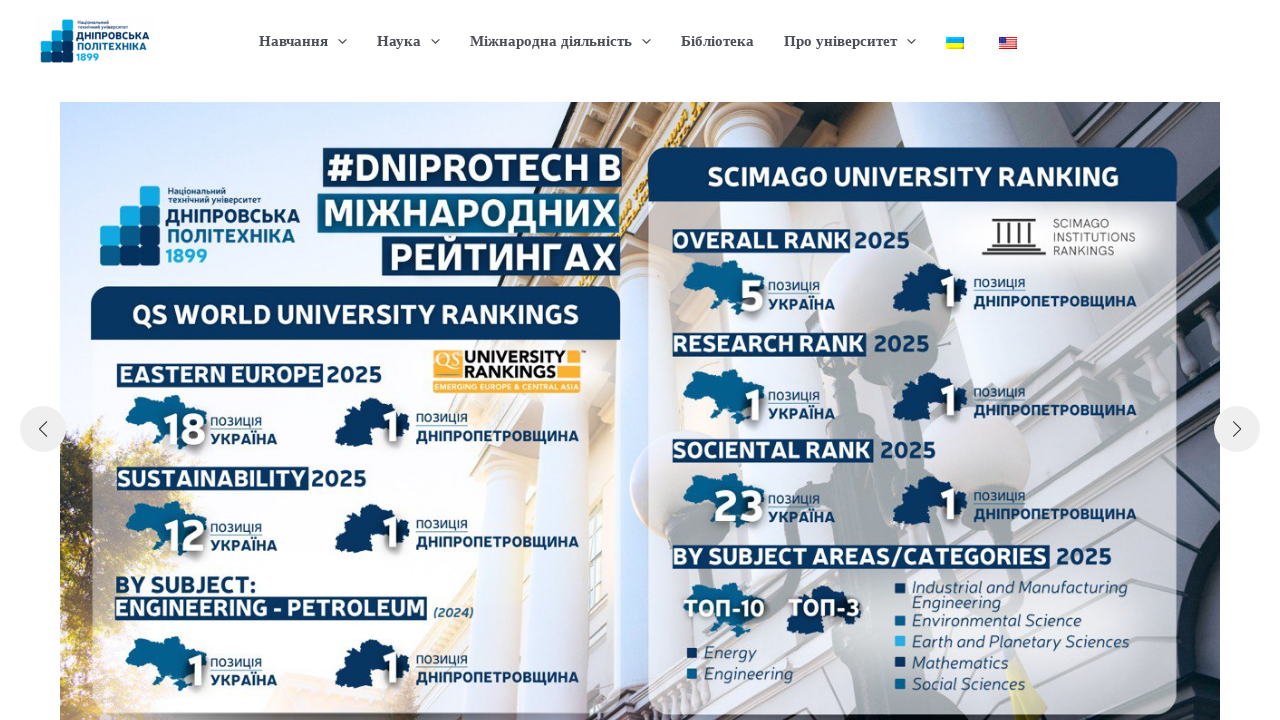

Clicked next button to navigate slider forward at (1237, 429) on .swiper-button-next
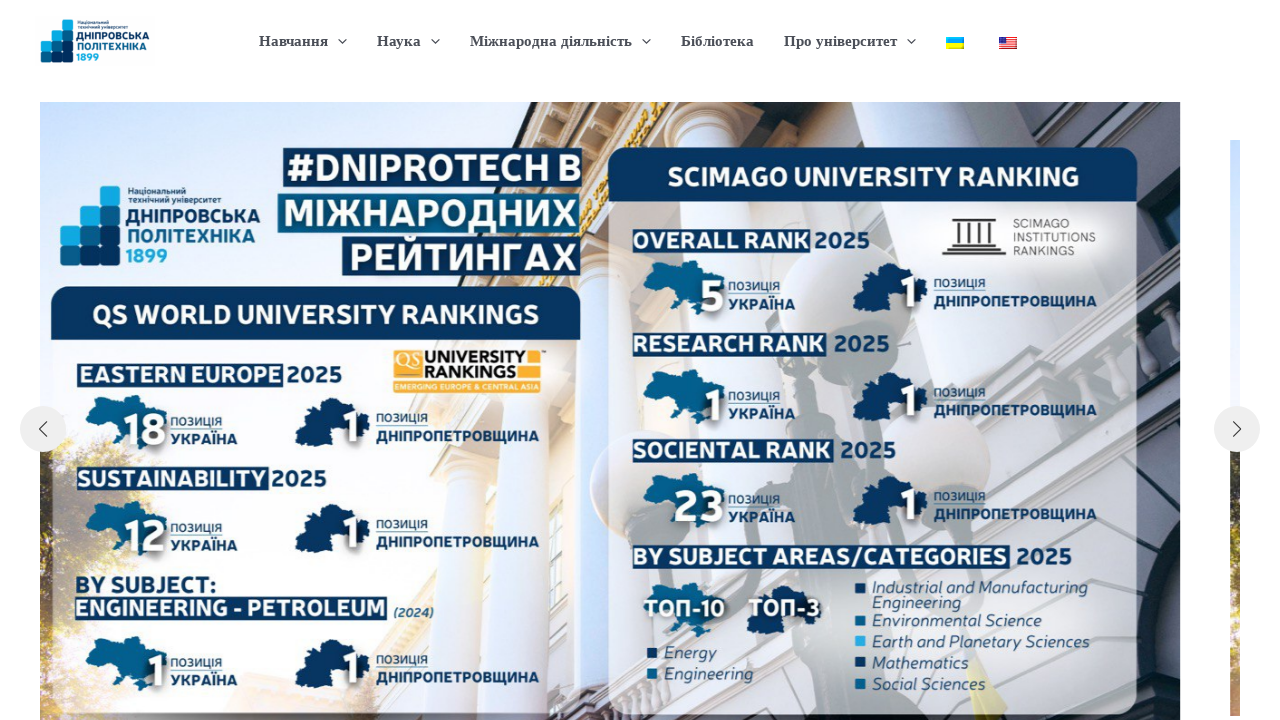

Waited 500ms for slider animation to complete
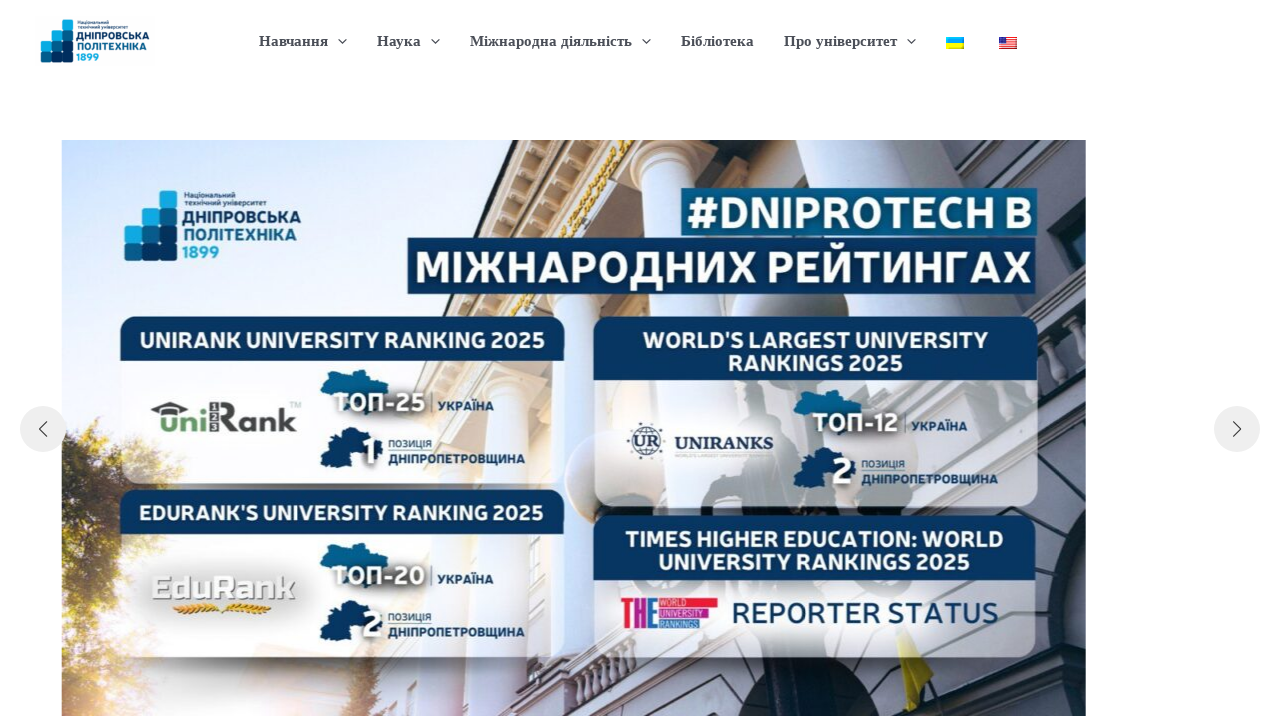

Retrieved next button class attribute to check if disabled
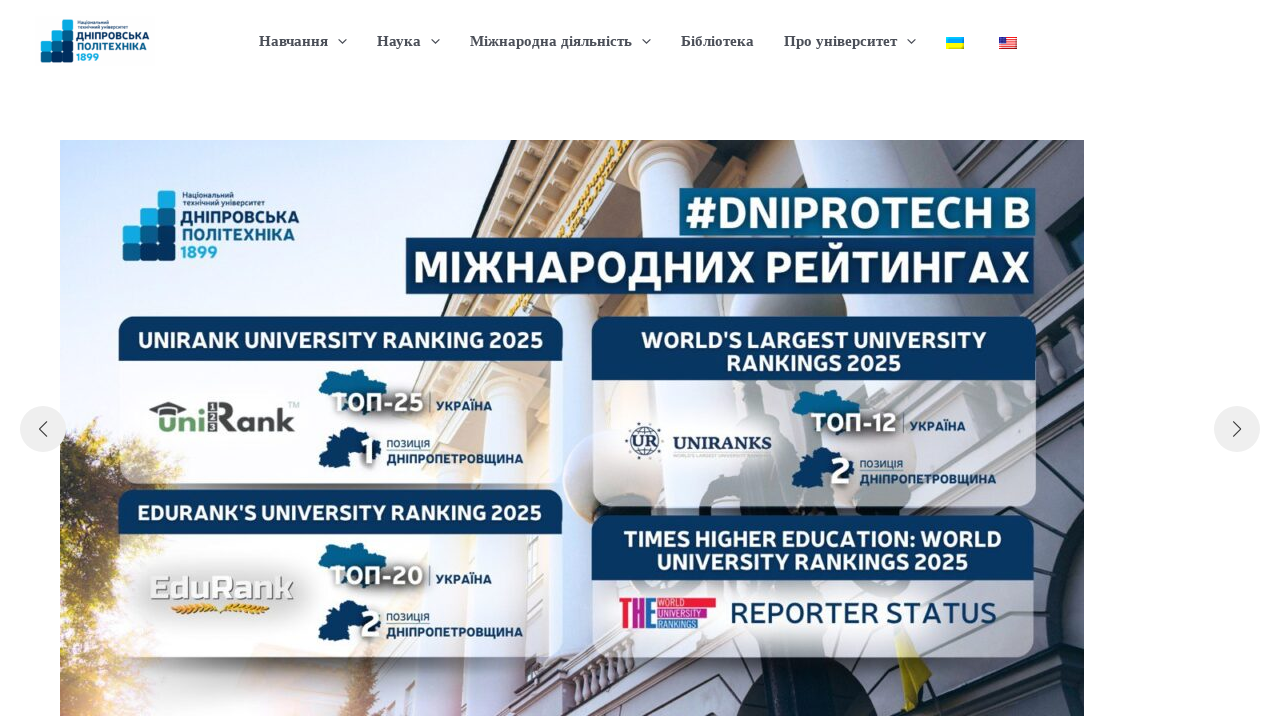

Clicked next button to navigate slider forward at (1237, 429) on .swiper-button-next
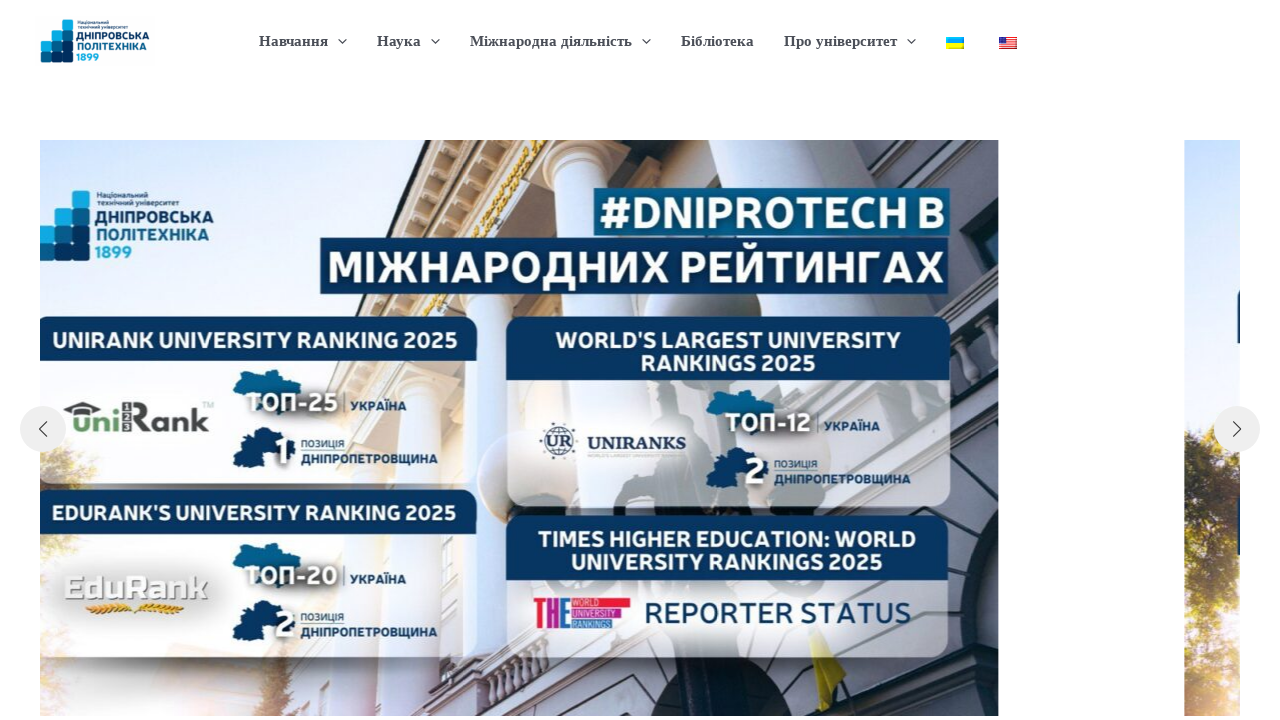

Waited 500ms for slider animation to complete
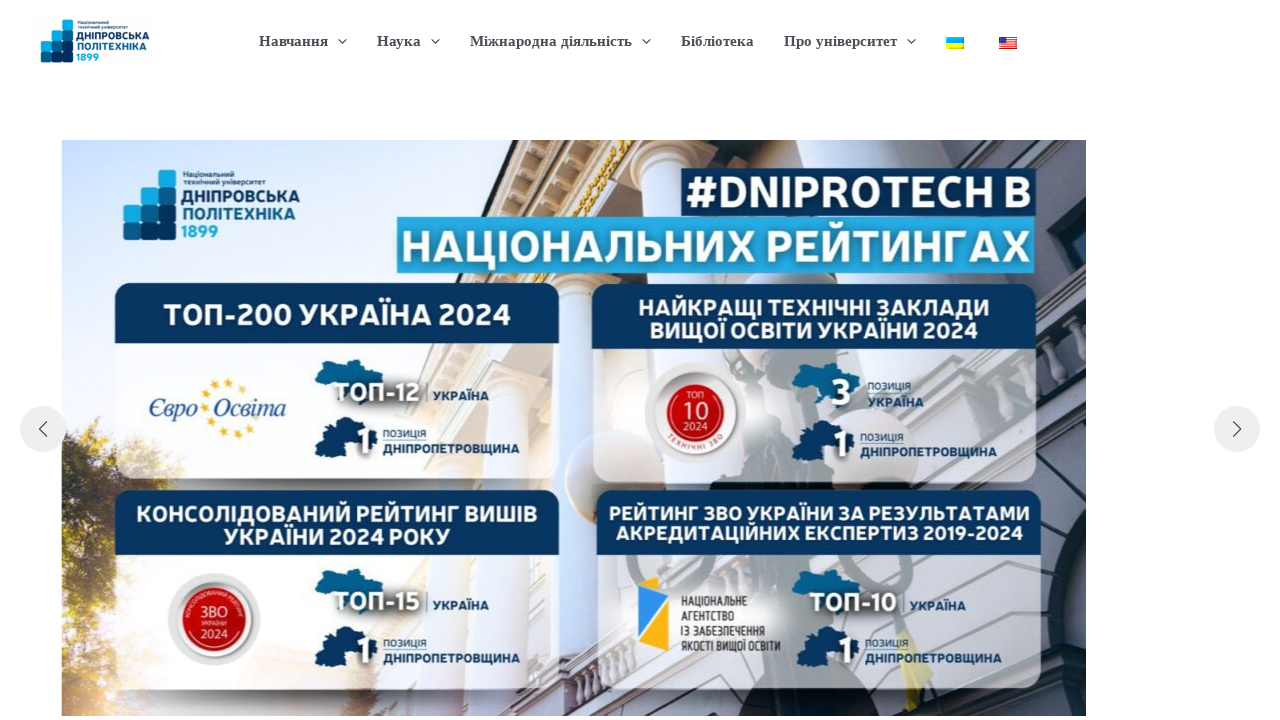

Retrieved next button class attribute to check if disabled
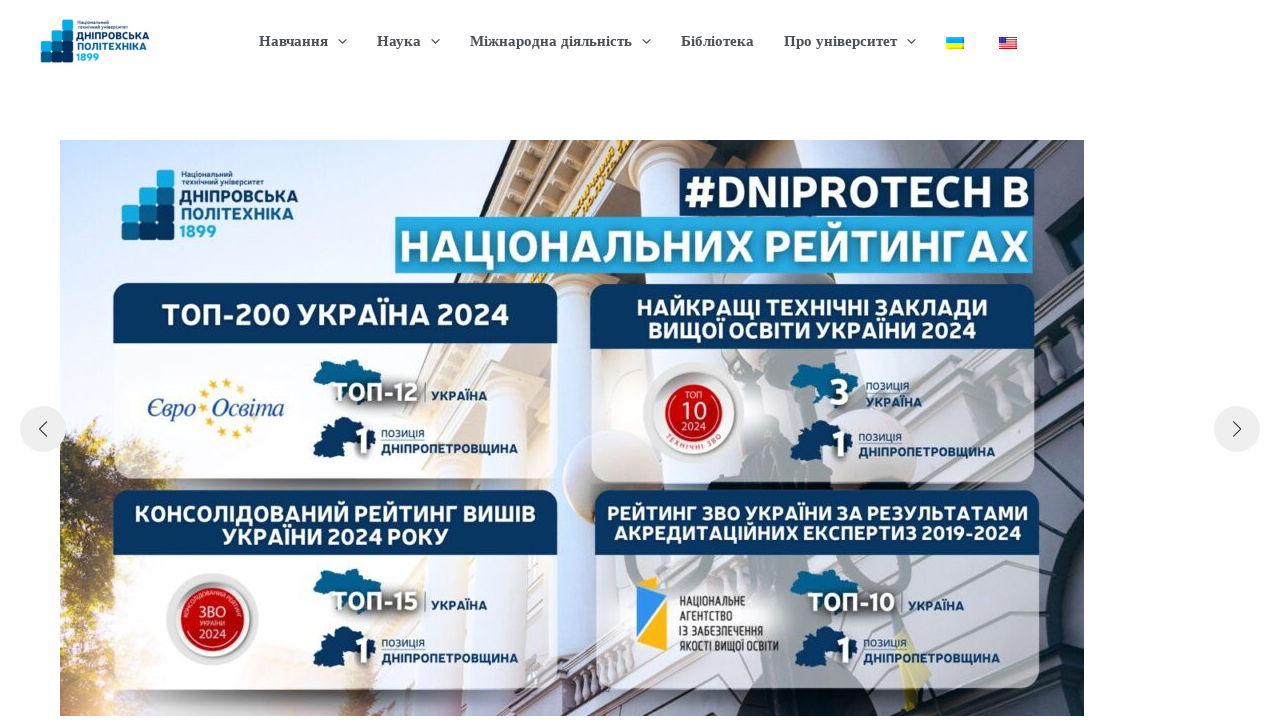

Clicked next button to navigate slider forward at (1237, 429) on .swiper-button-next
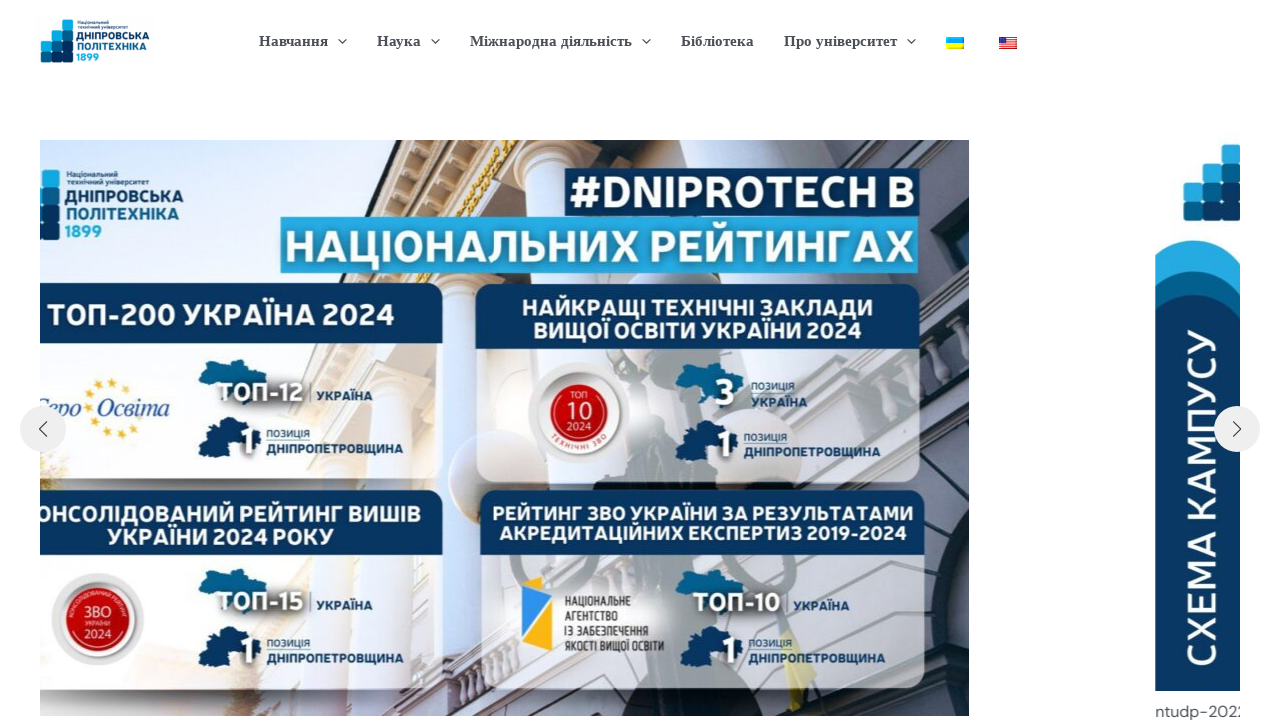

Waited 500ms for slider animation to complete
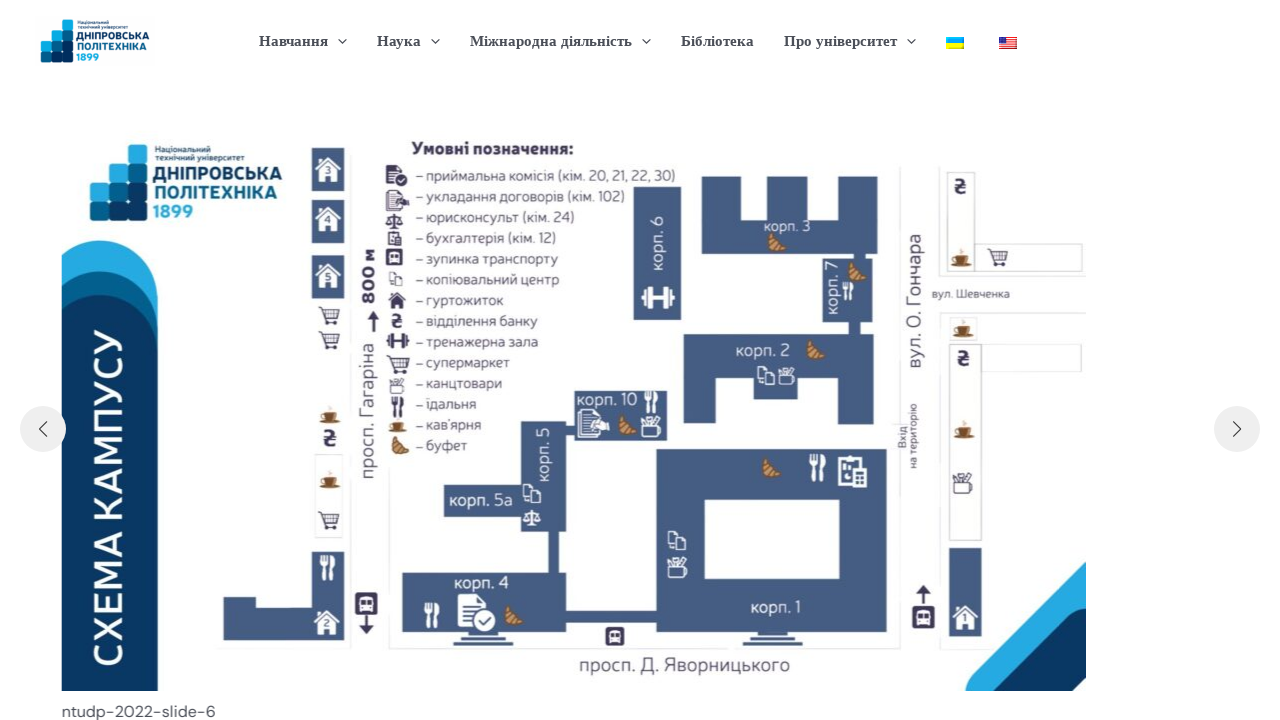

Retrieved next button class attribute to check if disabled
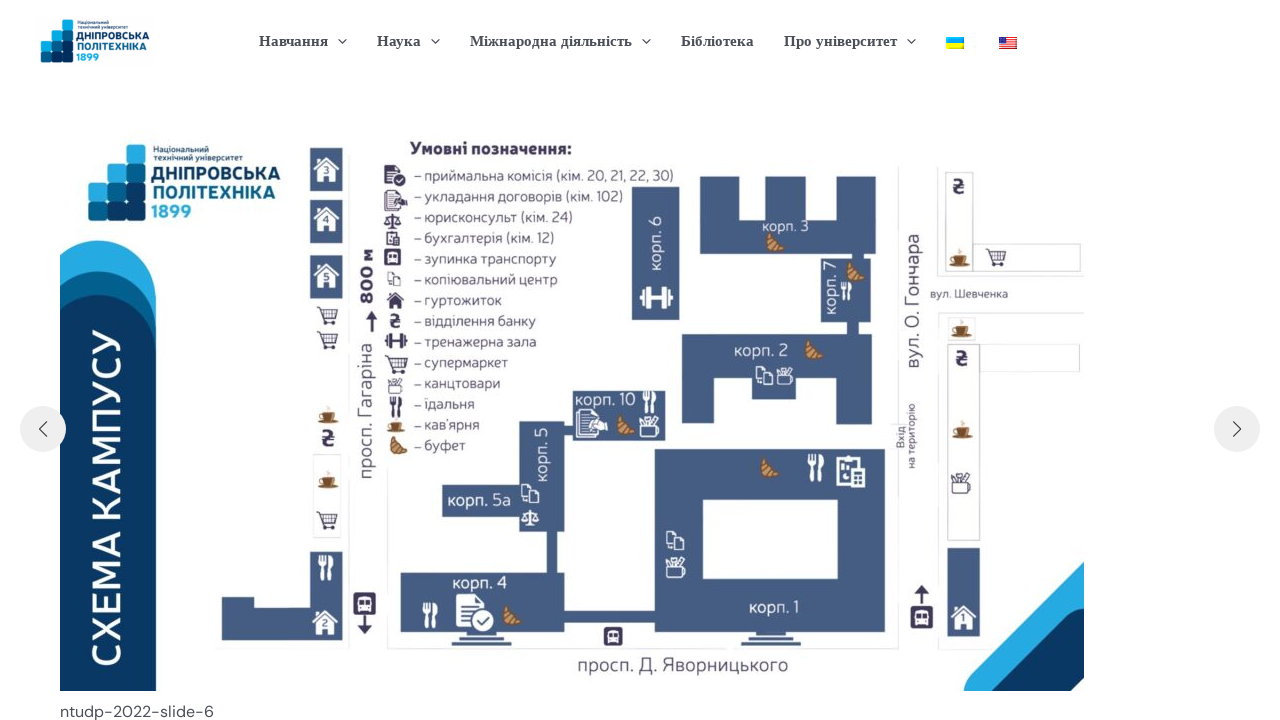

Clicked next button to navigate slider forward at (1237, 429) on .swiper-button-next
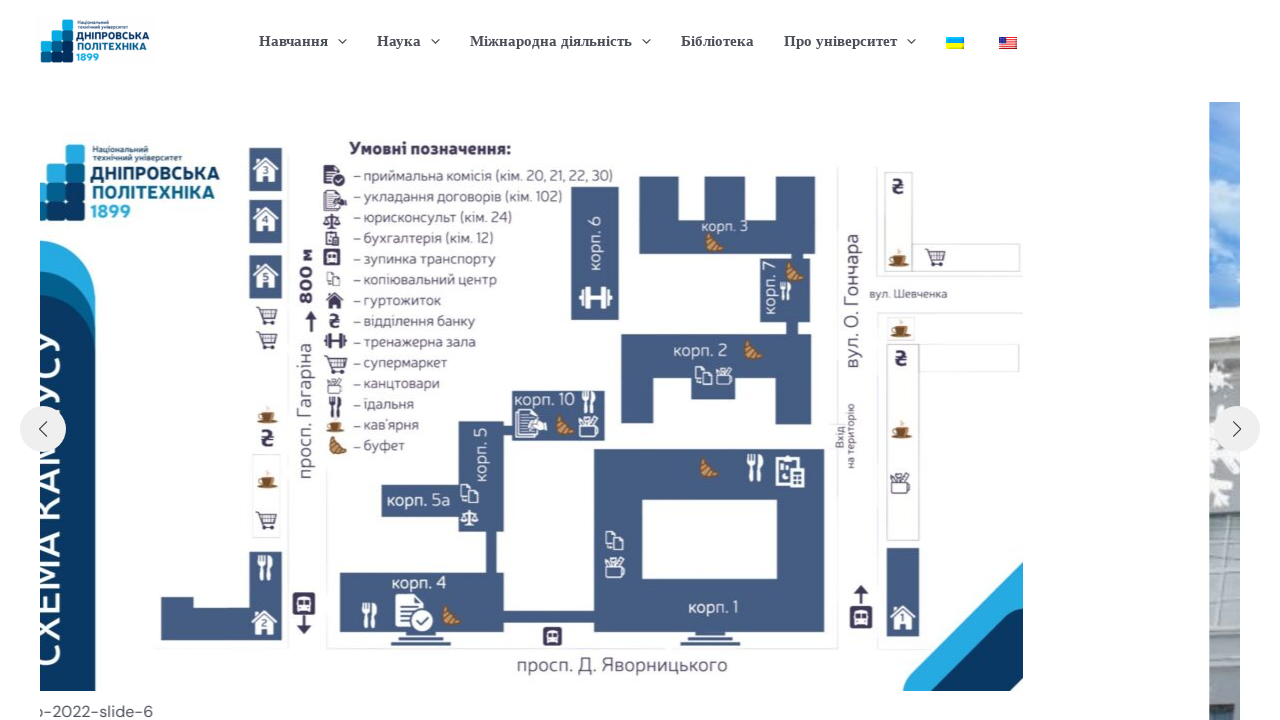

Waited 500ms for slider animation to complete
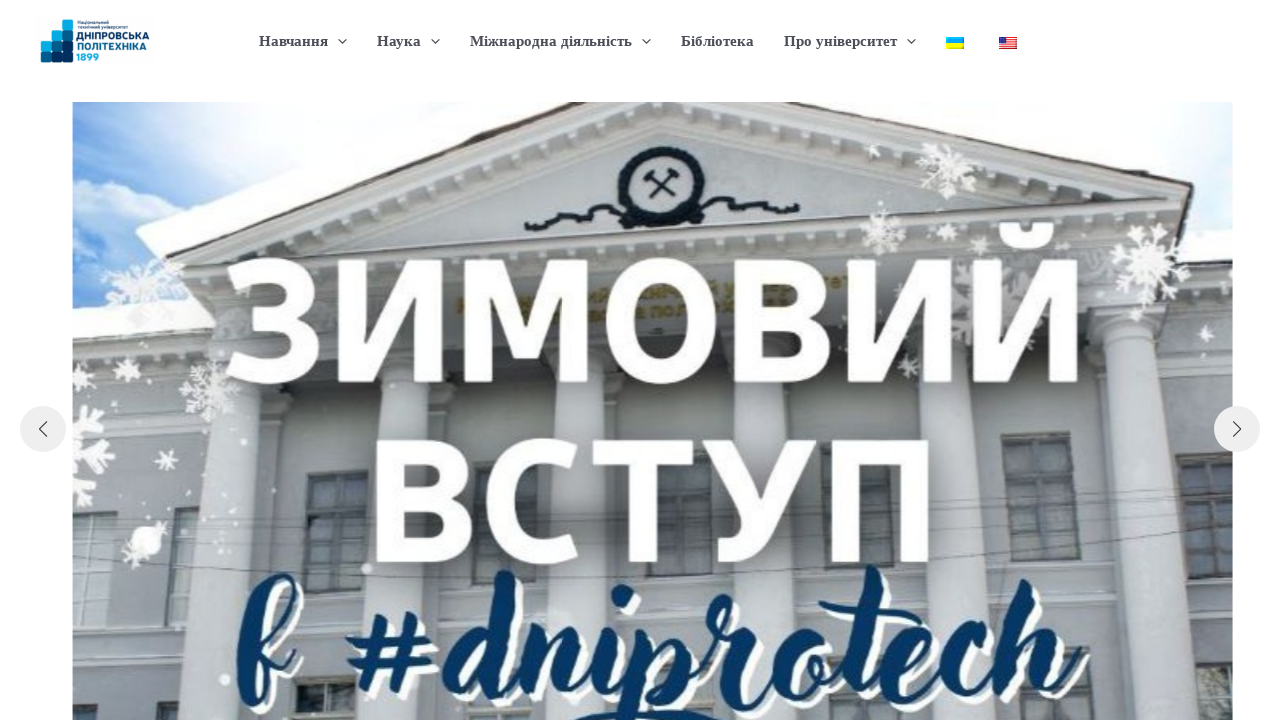

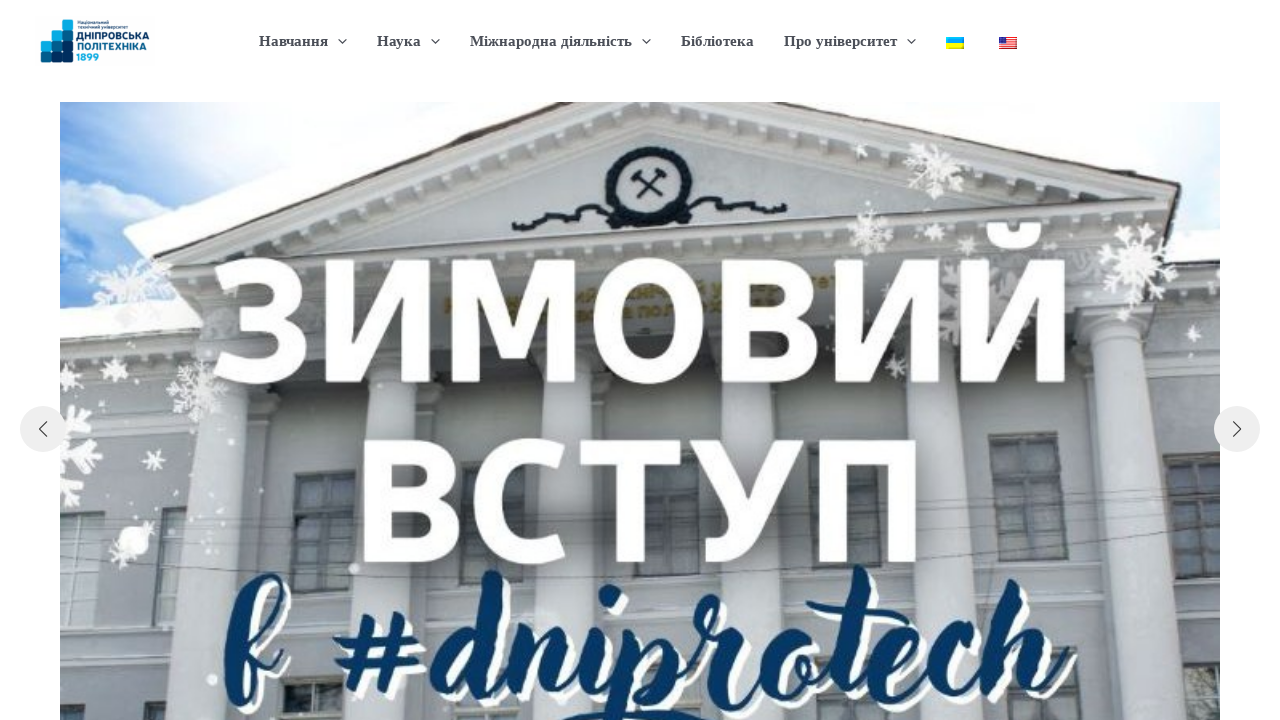